Adds multiple entries to a web table by filling out forms with random data

Starting URL: https://demoqa.com/

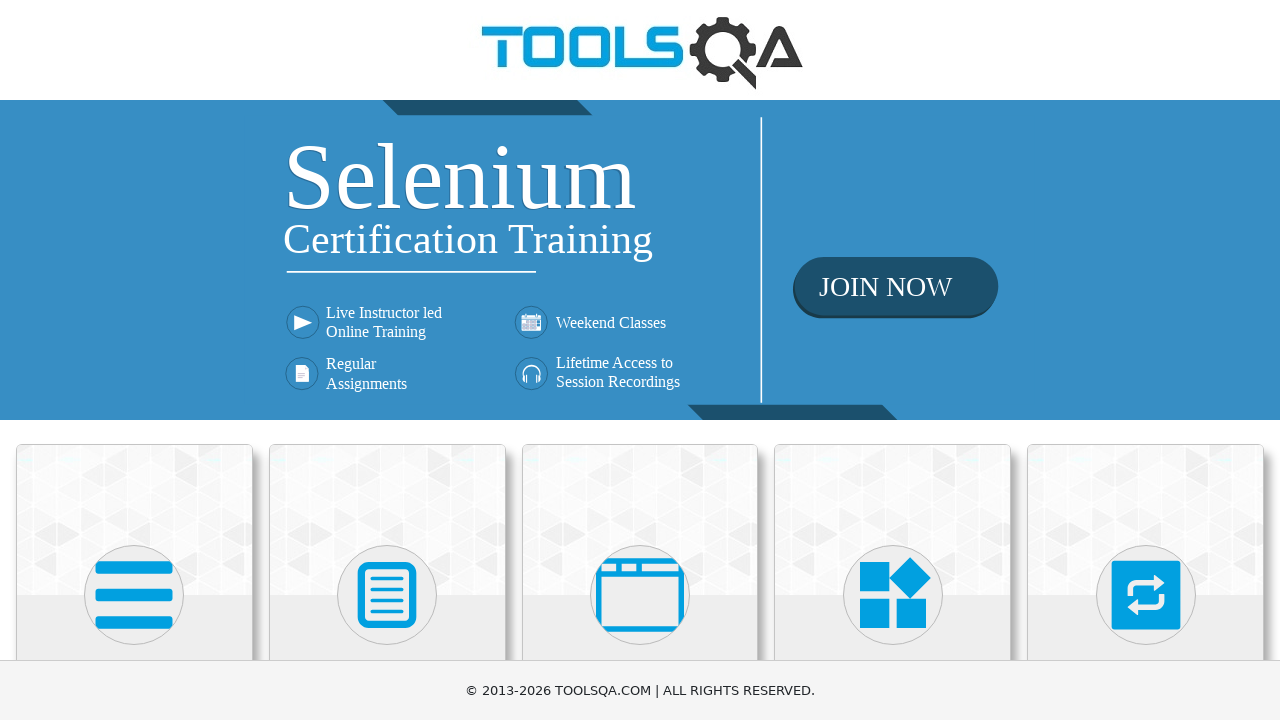

Clicked on Elements card at (134, 360) on text=Elements
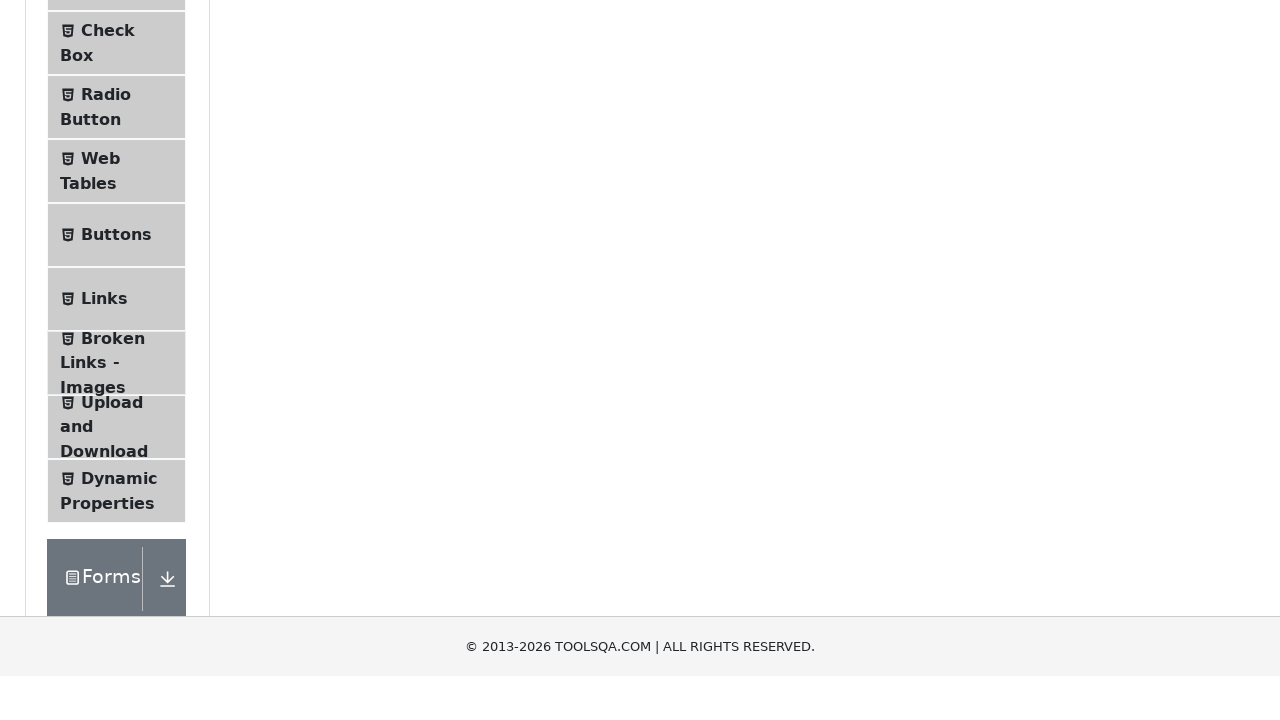

Clicked on Web Tables in sidebar at (100, 440) on text=Web Tables
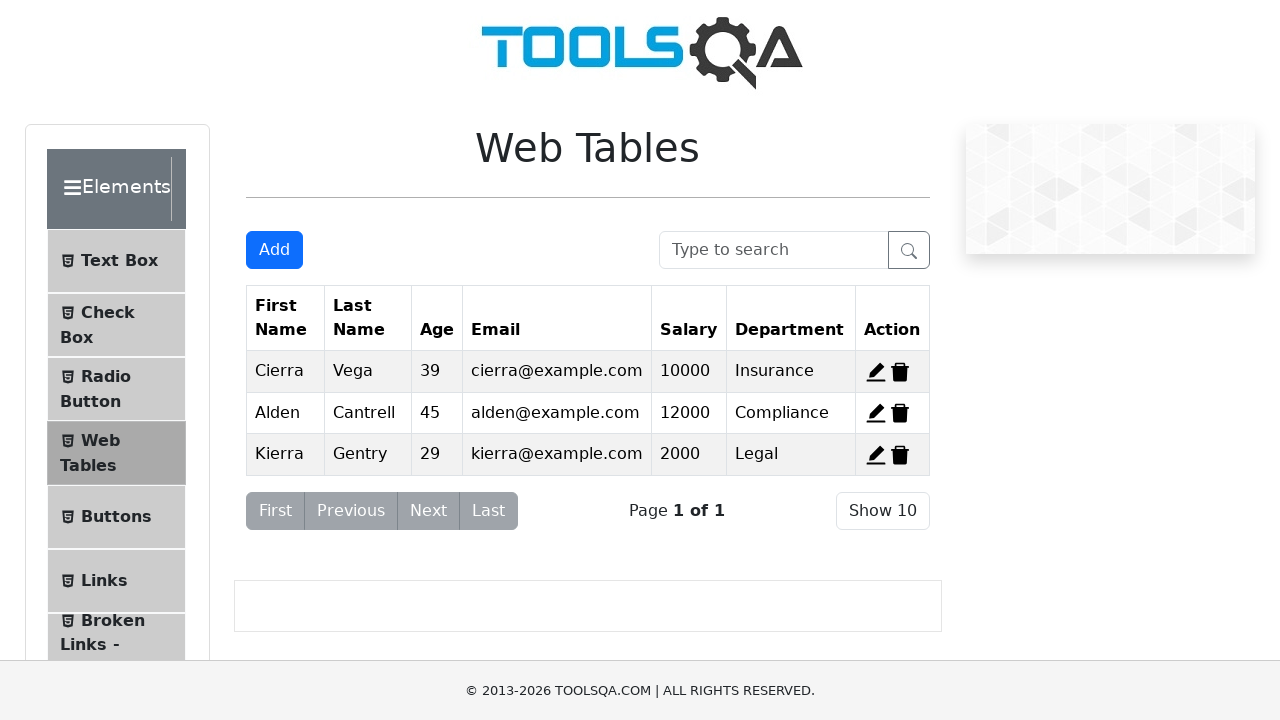

Clicked Add button for entry 1 at (274, 250) on #addNewRecordButton
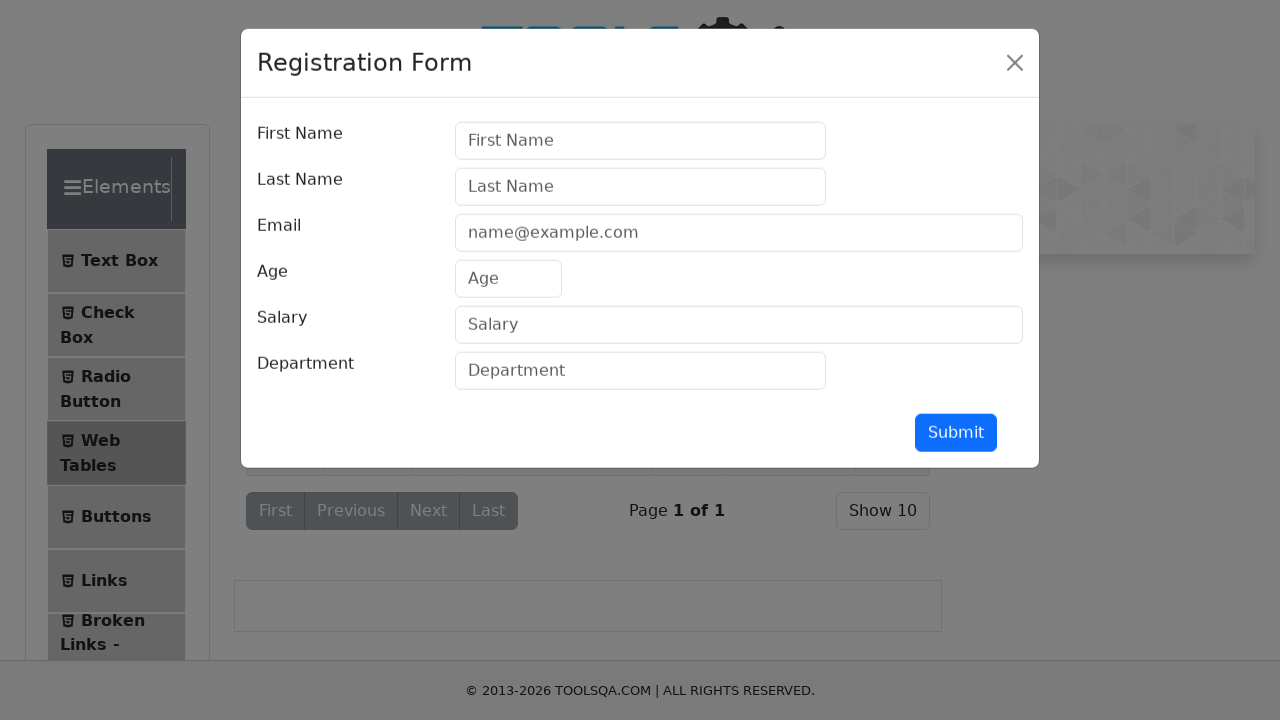

Filled first name field for entry 1 on #firstName
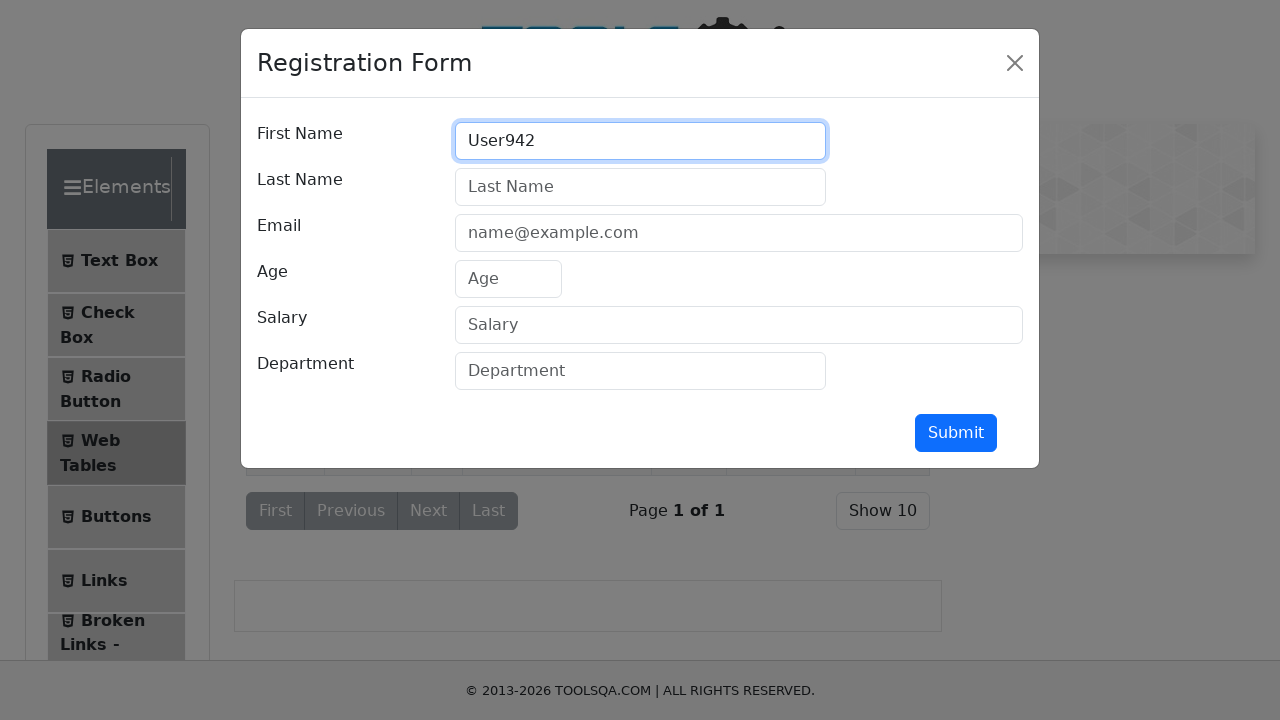

Filled last name field for entry 1 on #lastName
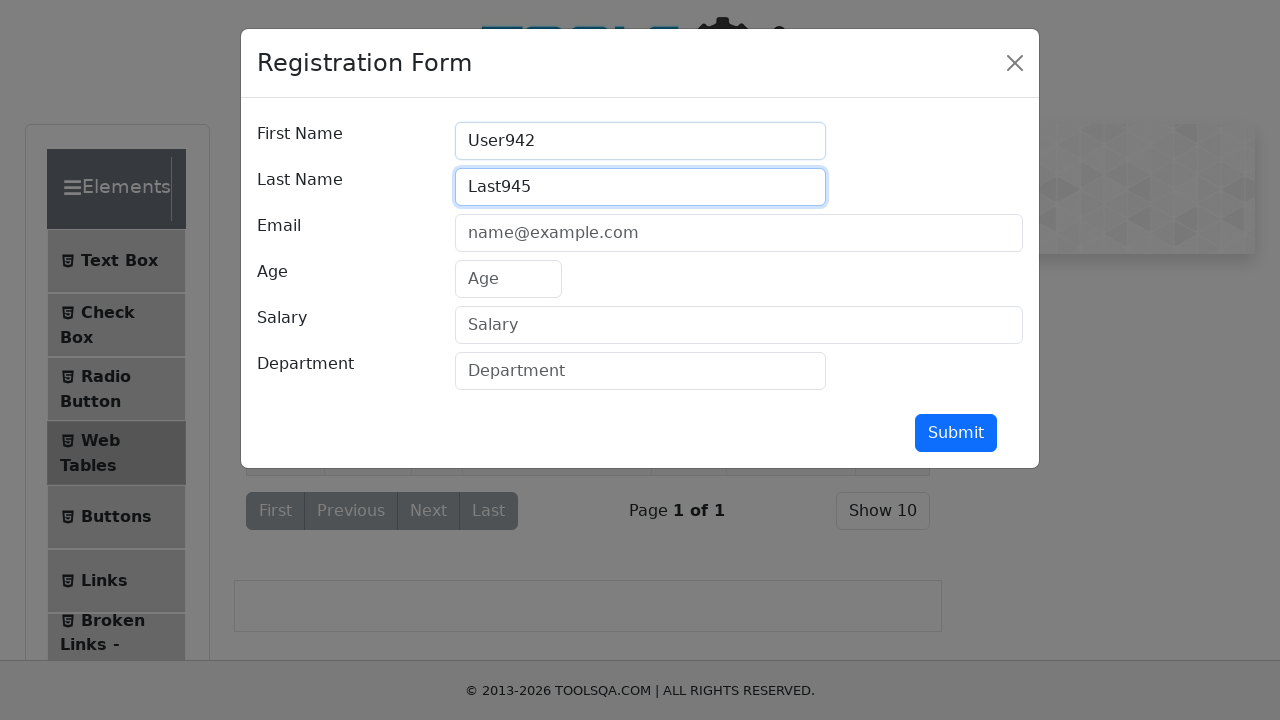

Filled email field for entry 1 on #userEmail
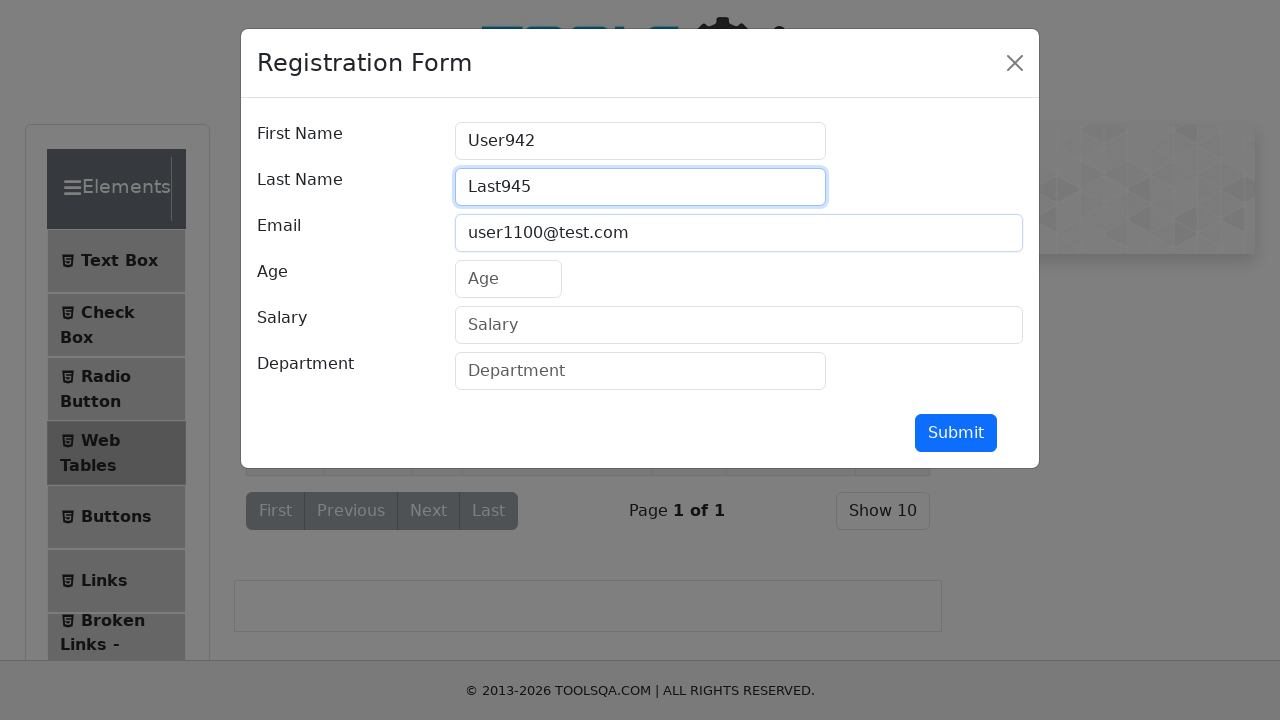

Filled age field for entry 1 on #age
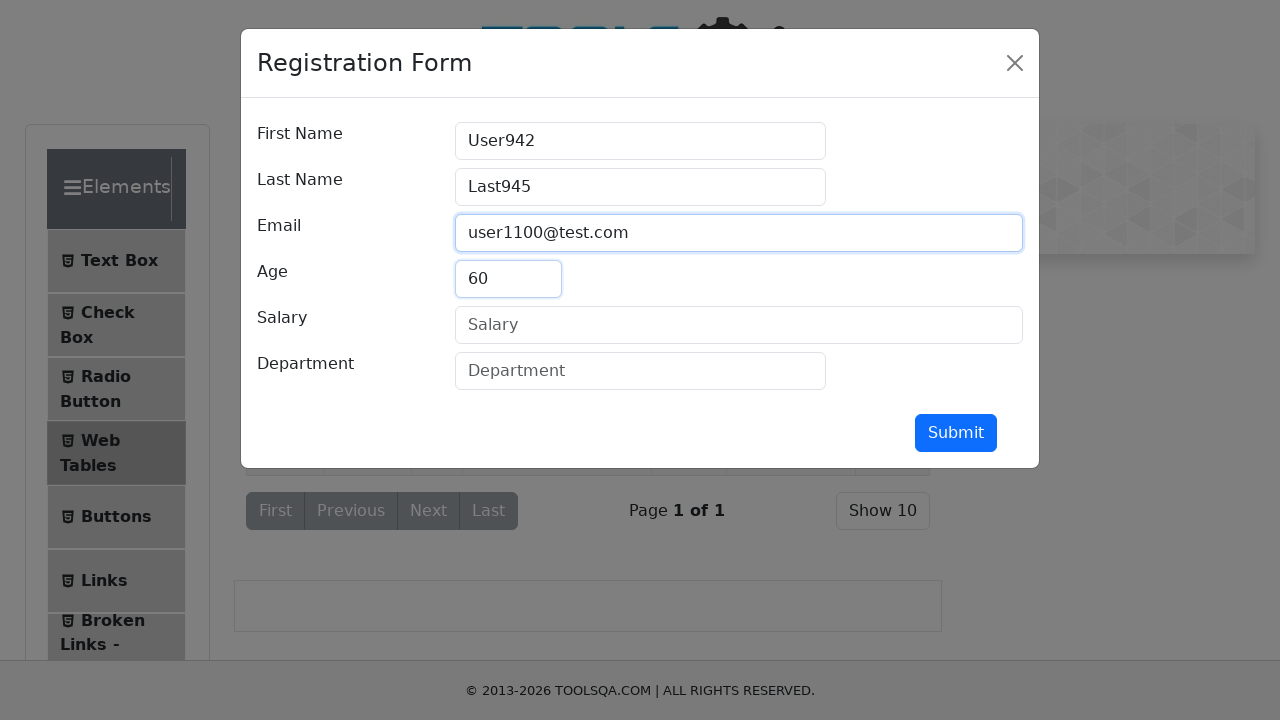

Filled salary field for entry 1 on #salary
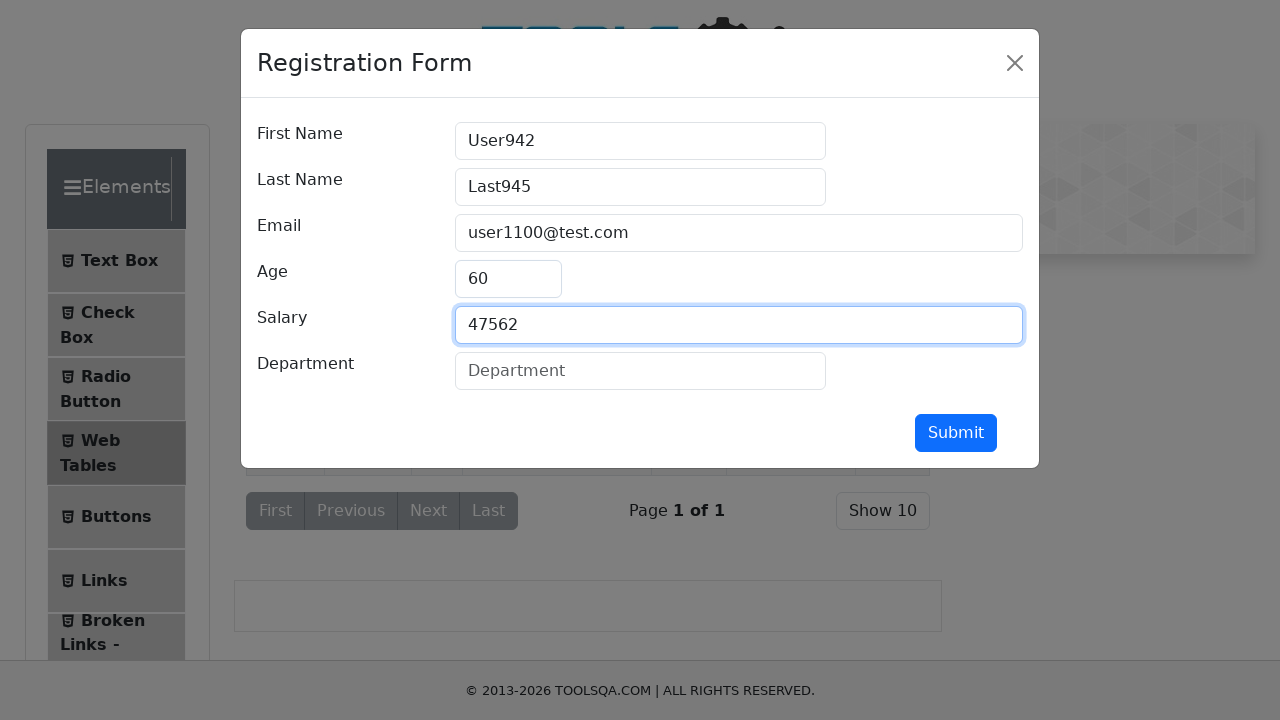

Filled department field for entry 1 on #department
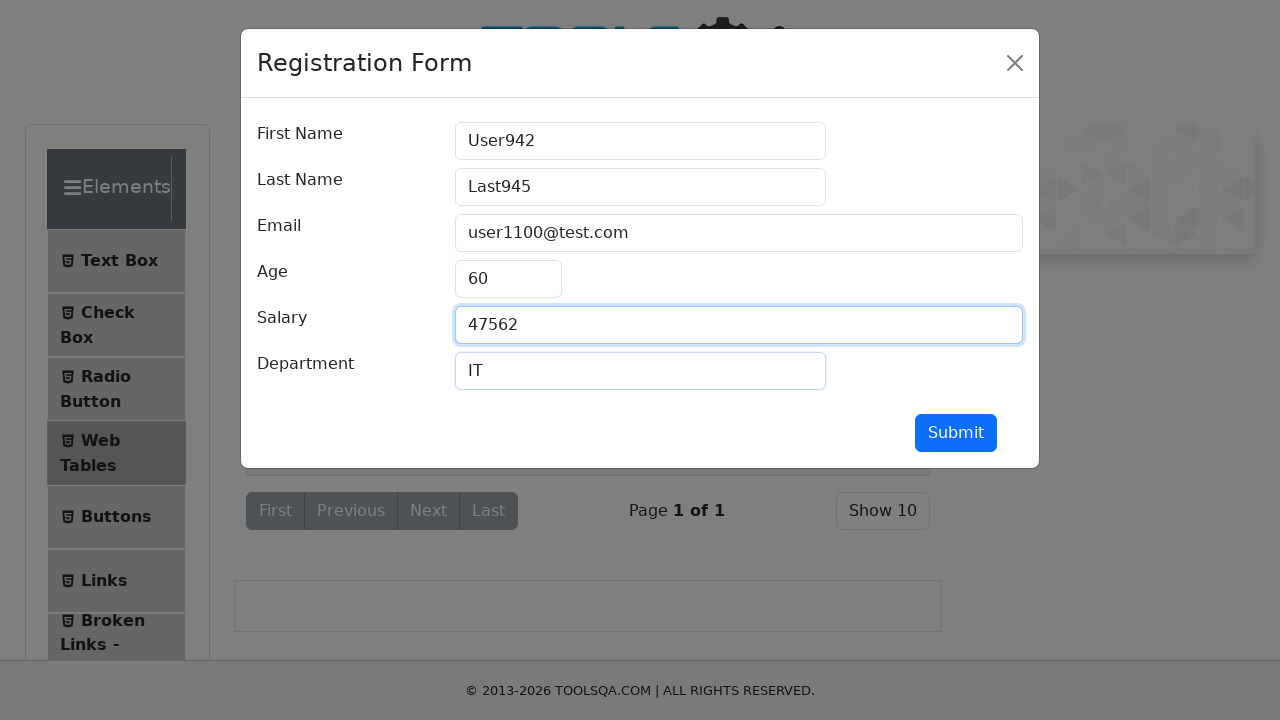

Submitted form for entry 1 at (956, 433) on #submit
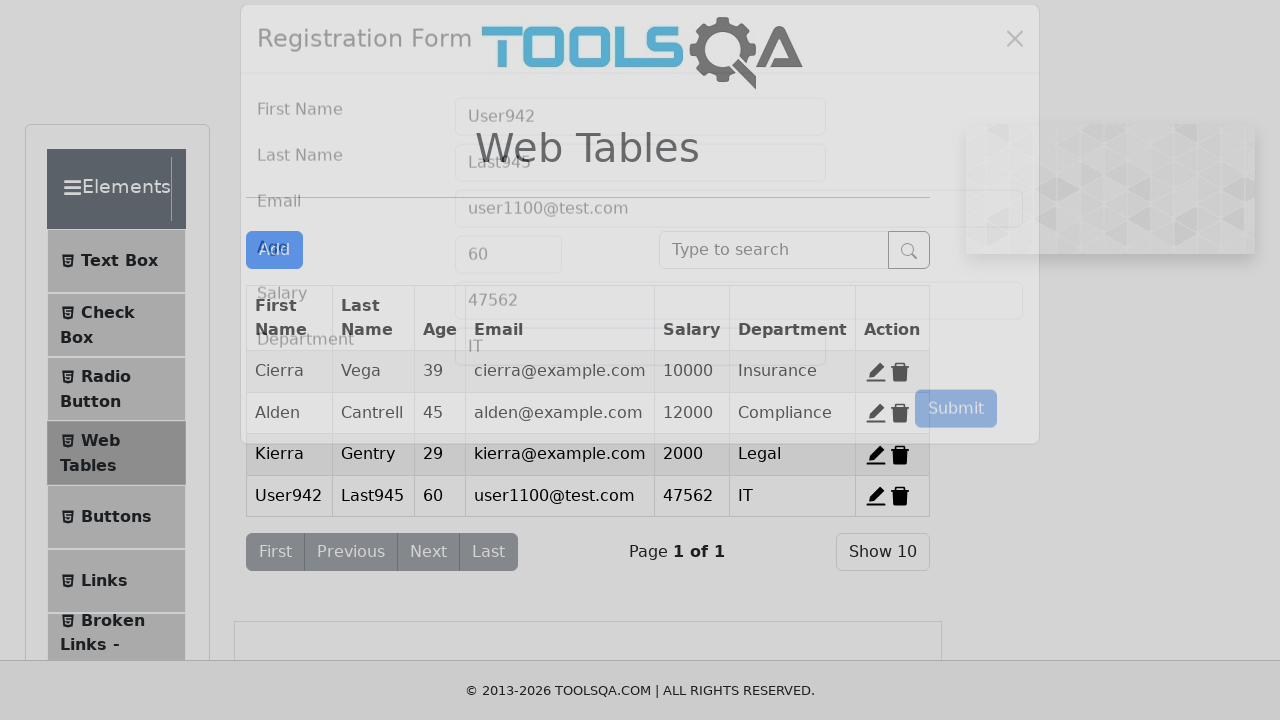

Clicked Add button for entry 2 at (274, 250) on #addNewRecordButton
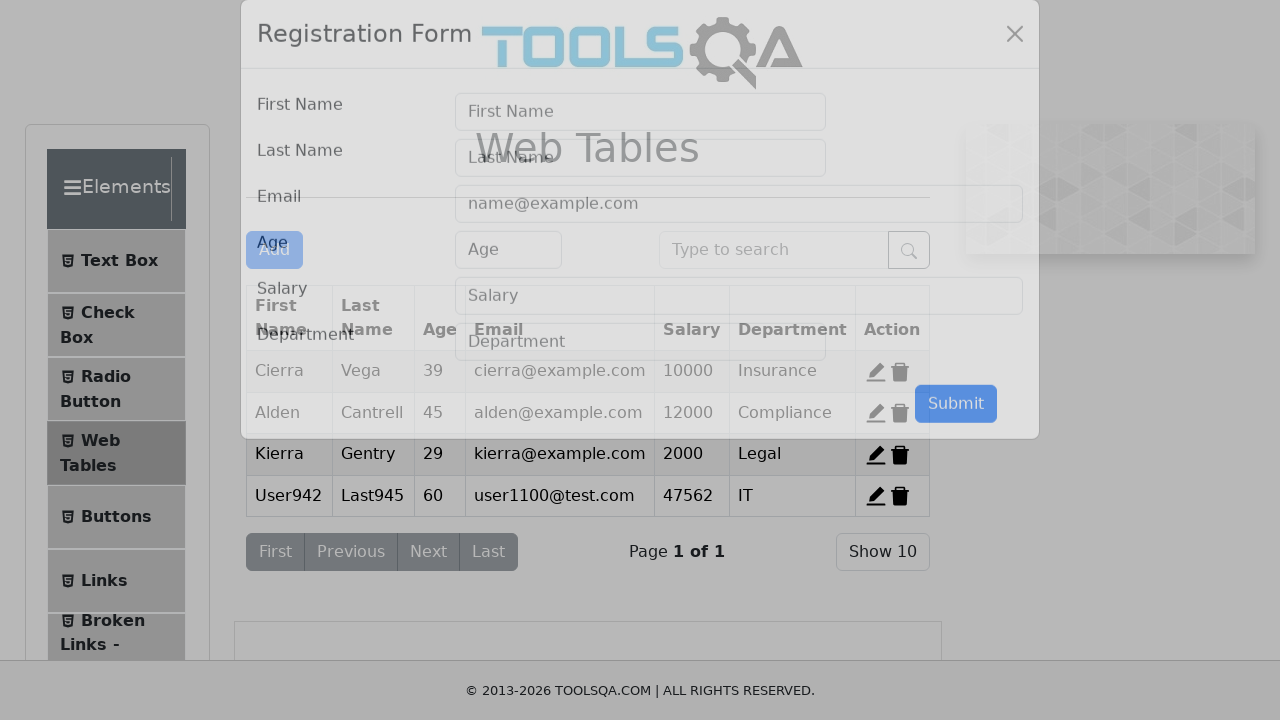

Filled first name field for entry 2 on #firstName
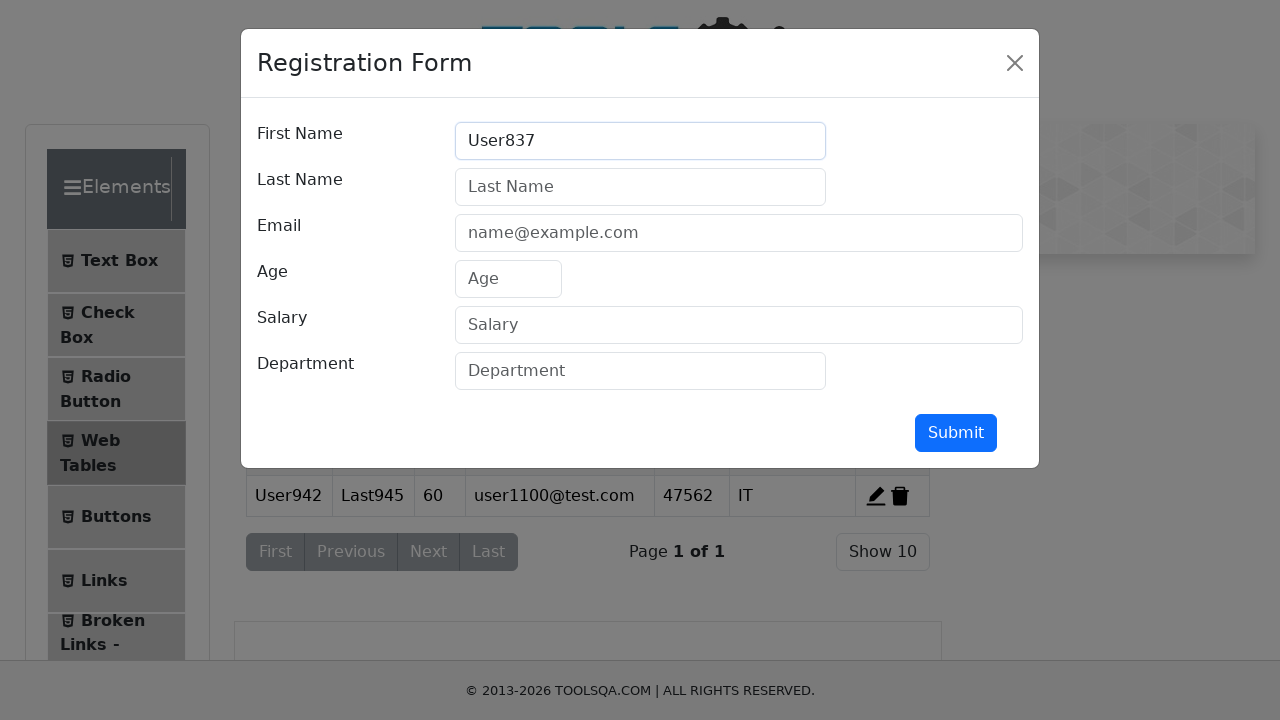

Filled last name field for entry 2 on #lastName
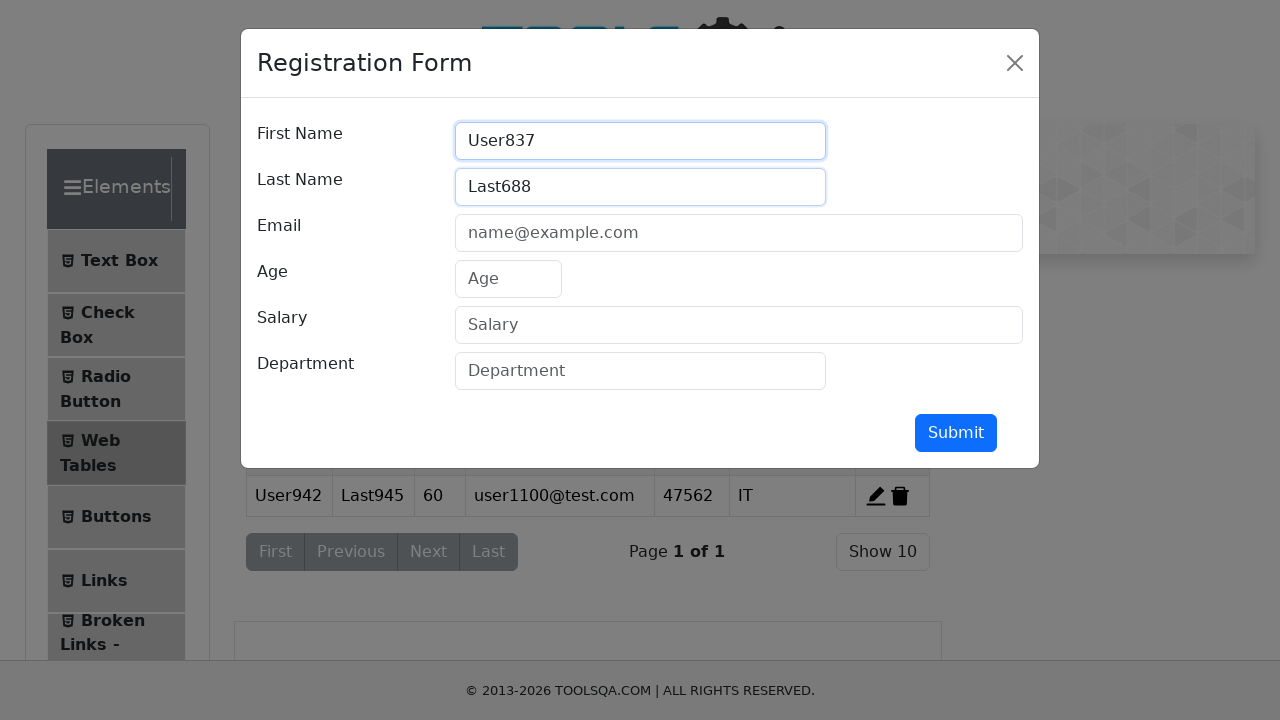

Filled email field for entry 2 on #userEmail
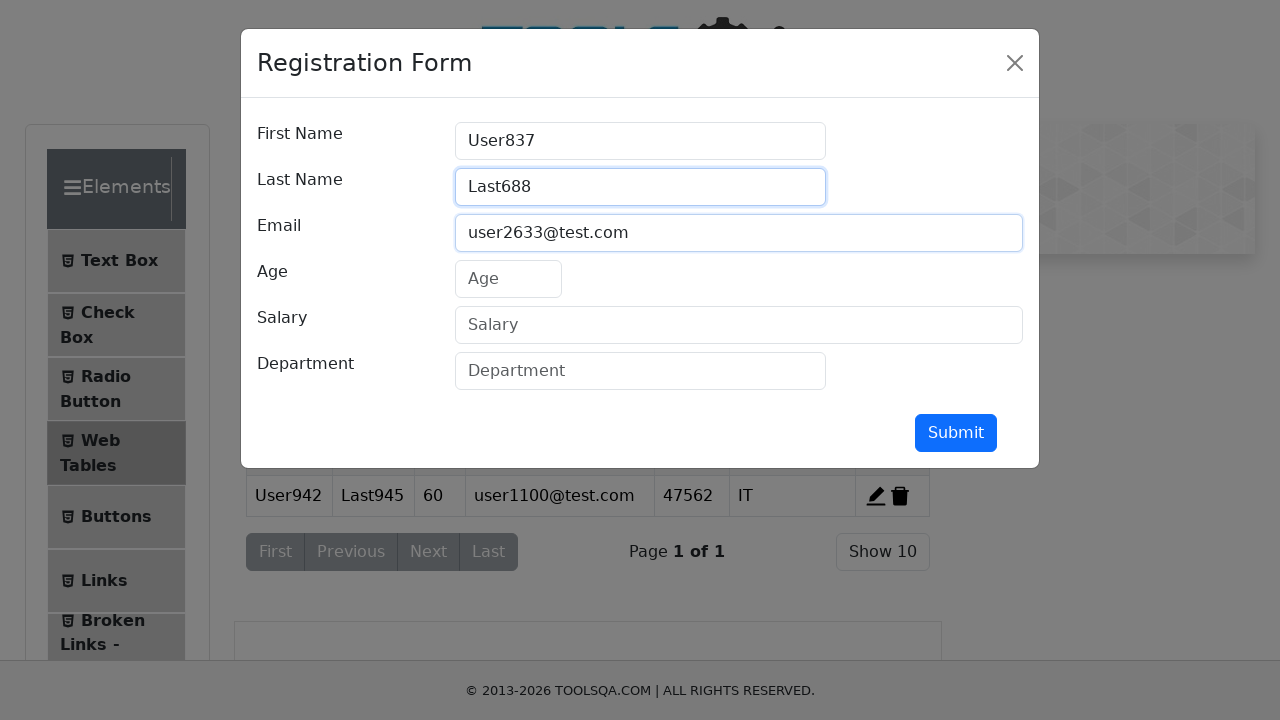

Filled age field for entry 2 on #age
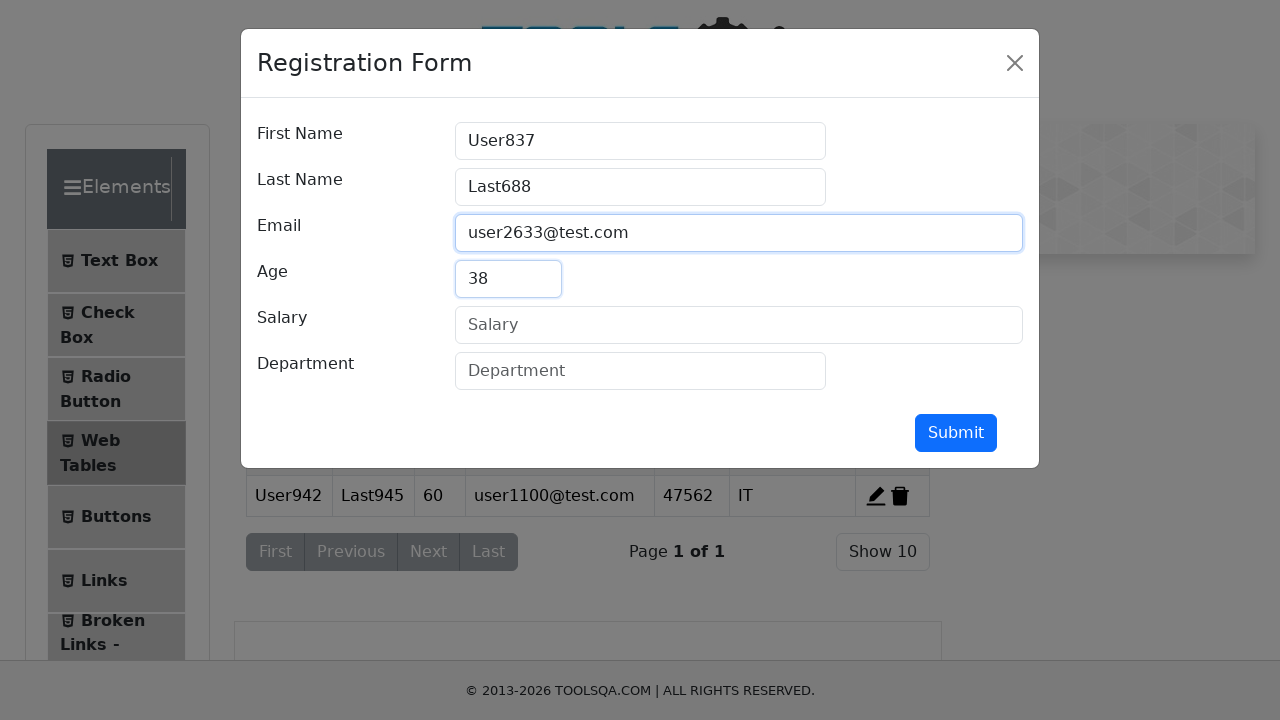

Filled salary field for entry 2 on #salary
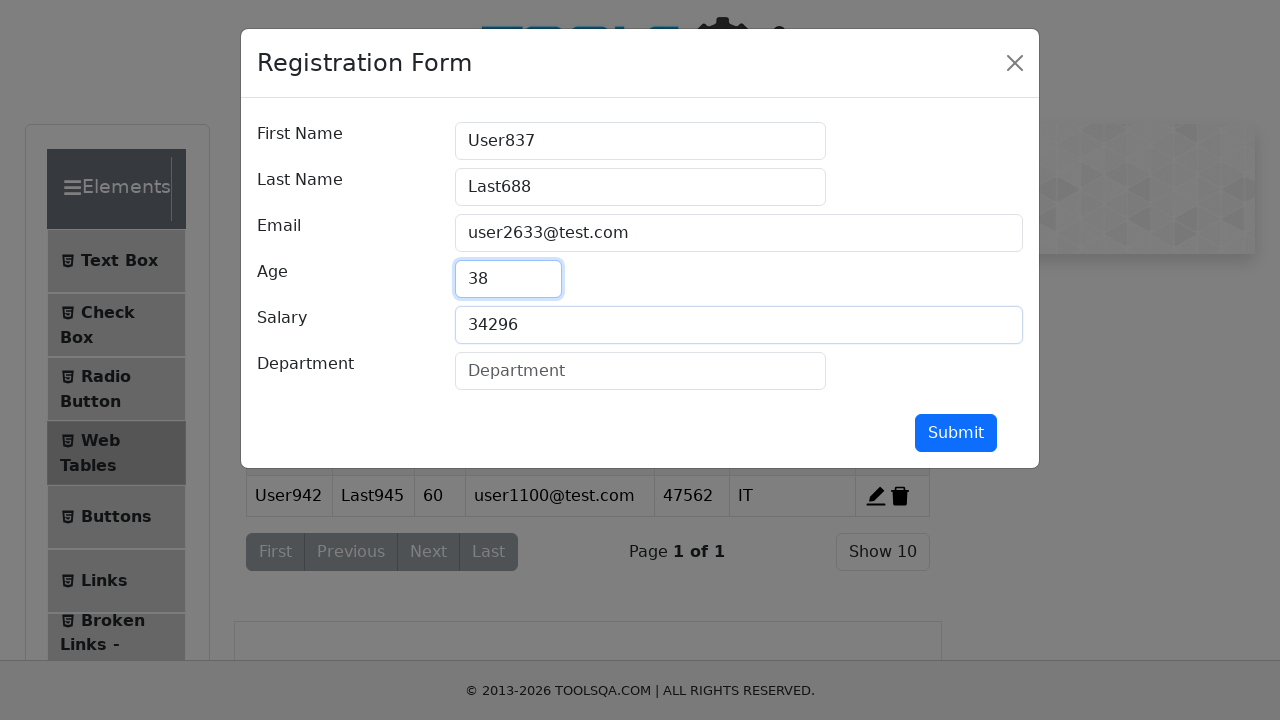

Filled department field for entry 2 on #department
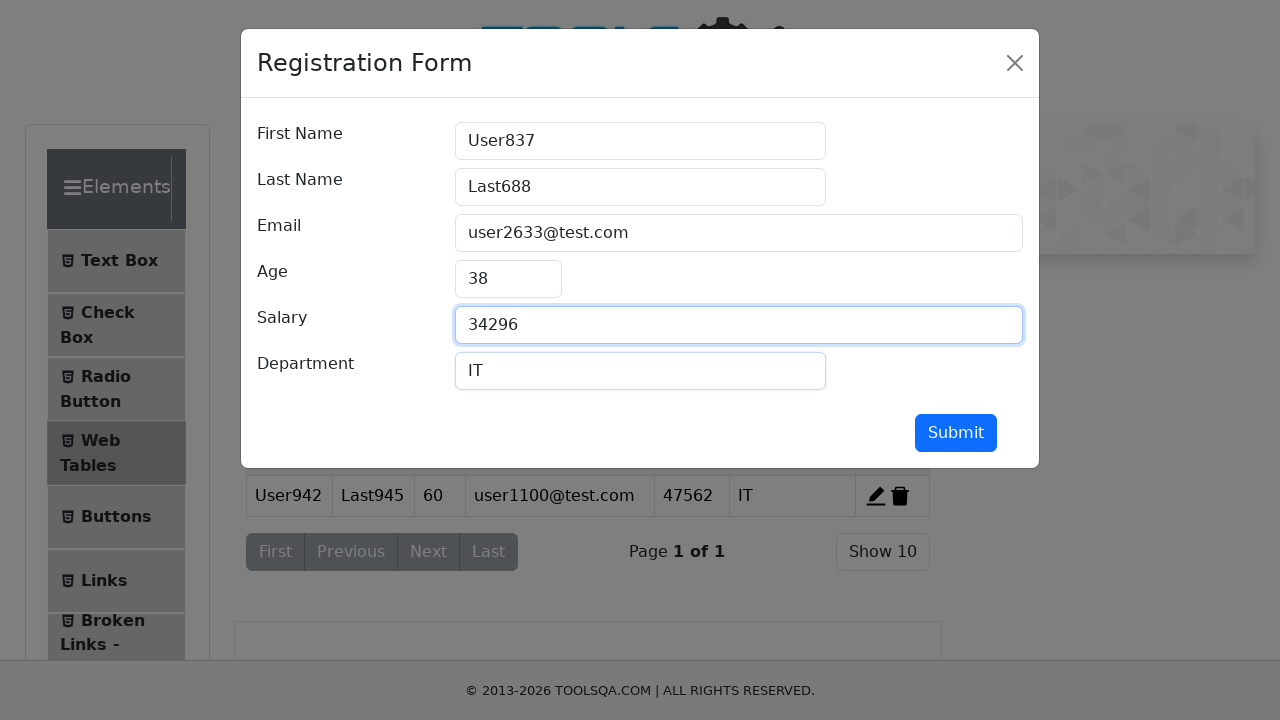

Submitted form for entry 2 at (956, 433) on #submit
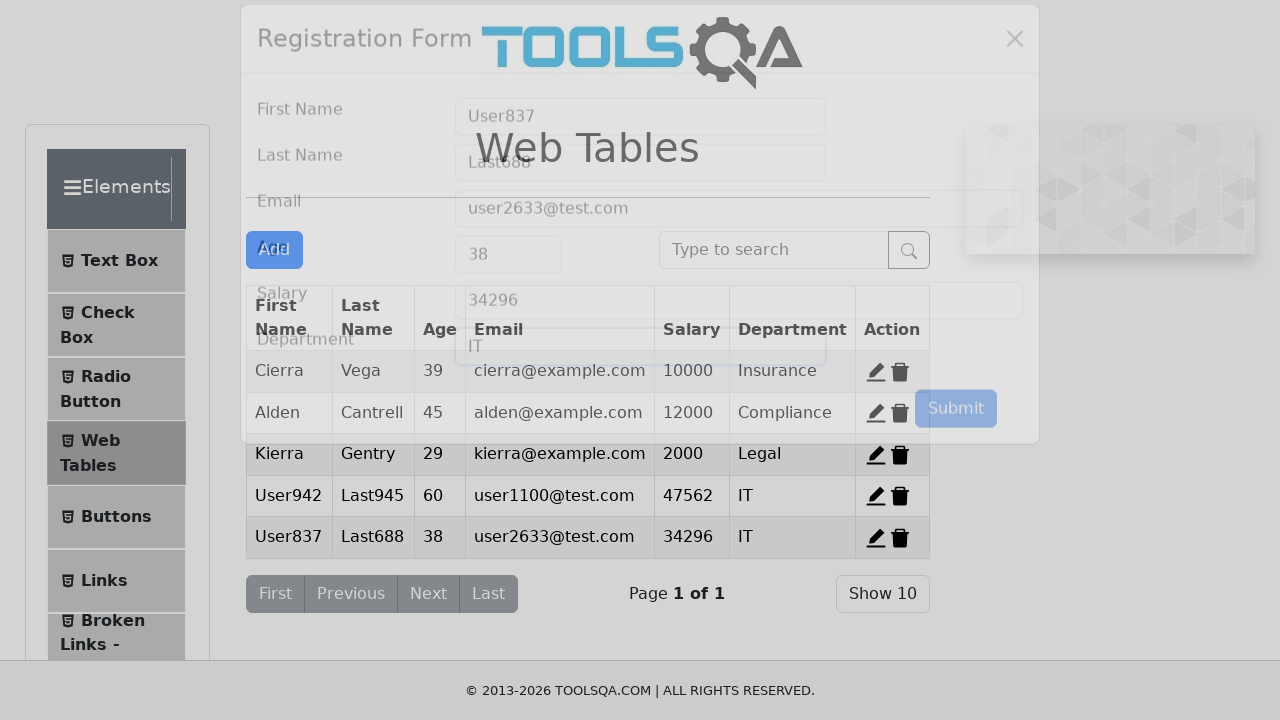

Clicked Add button for entry 3 at (274, 250) on #addNewRecordButton
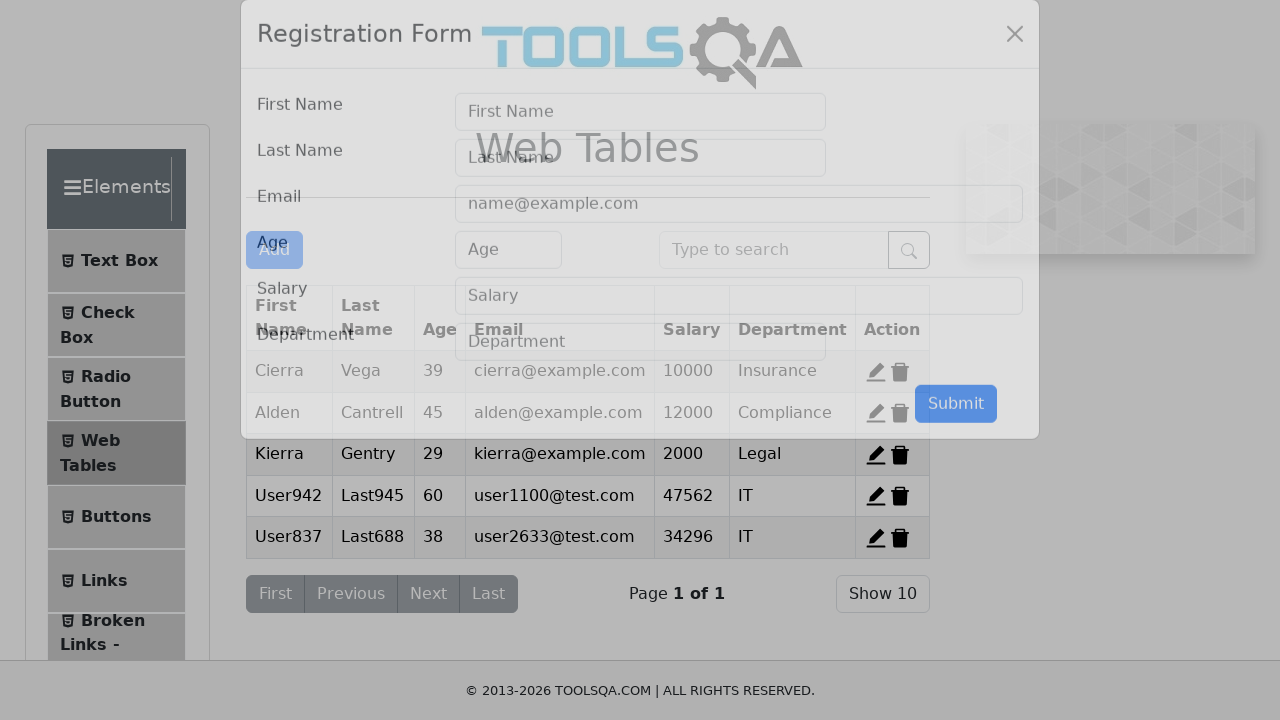

Filled first name field for entry 3 on #firstName
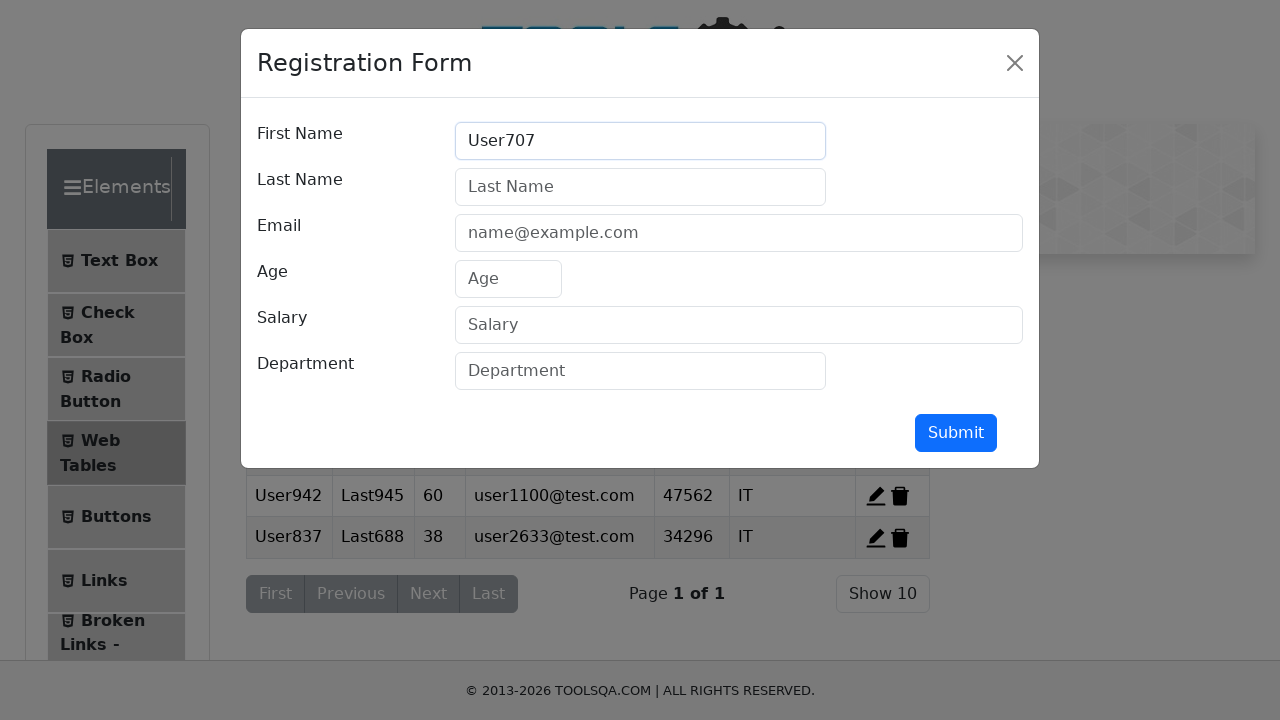

Filled last name field for entry 3 on #lastName
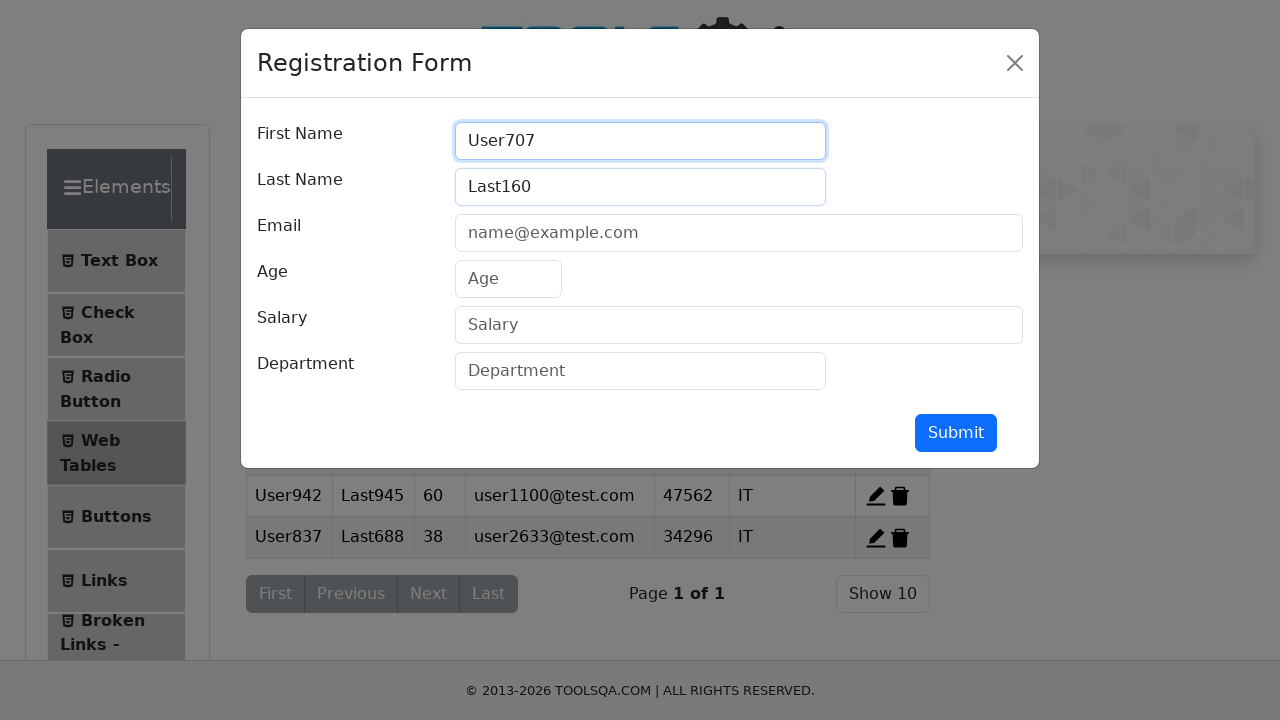

Filled email field for entry 3 on #userEmail
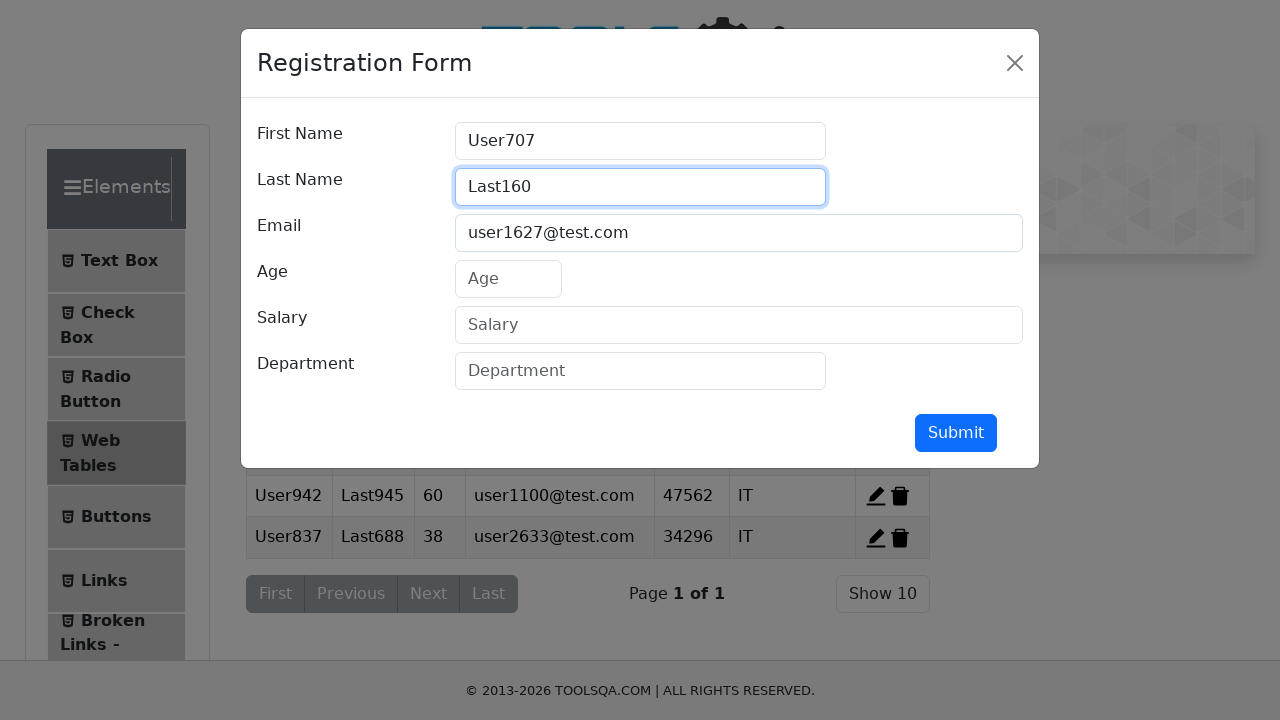

Filled age field for entry 3 on #age
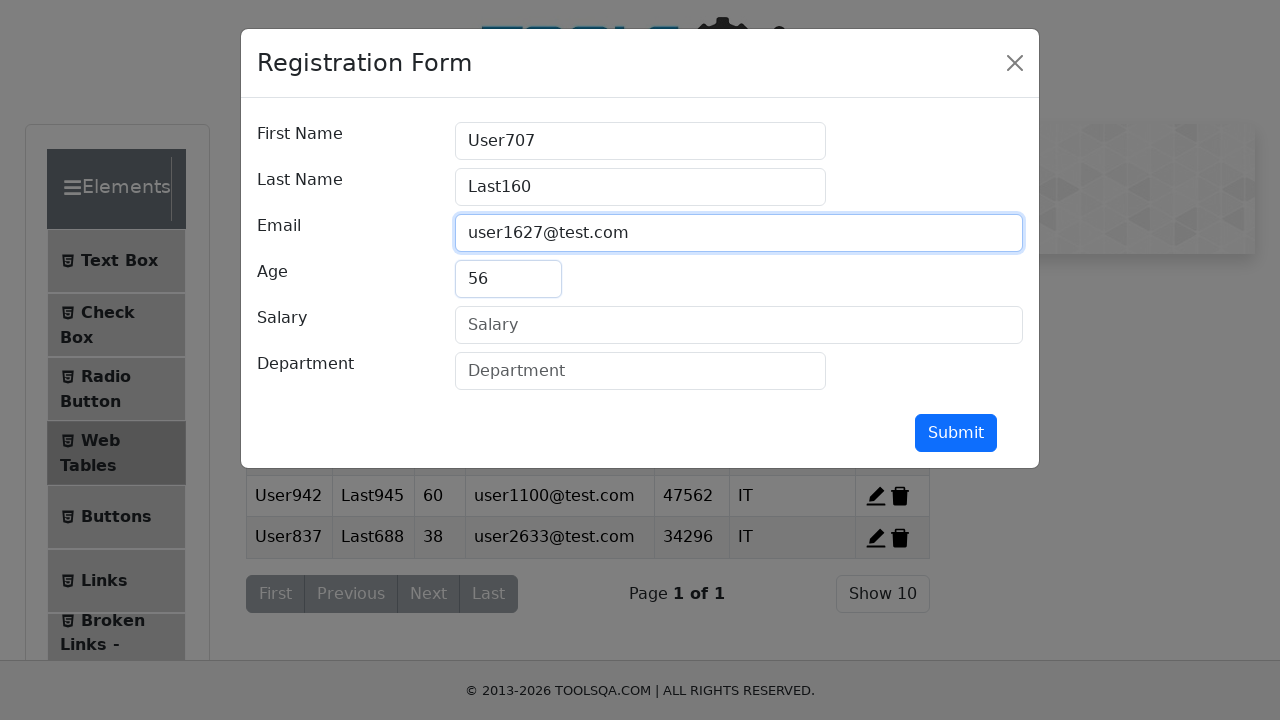

Filled salary field for entry 3 on #salary
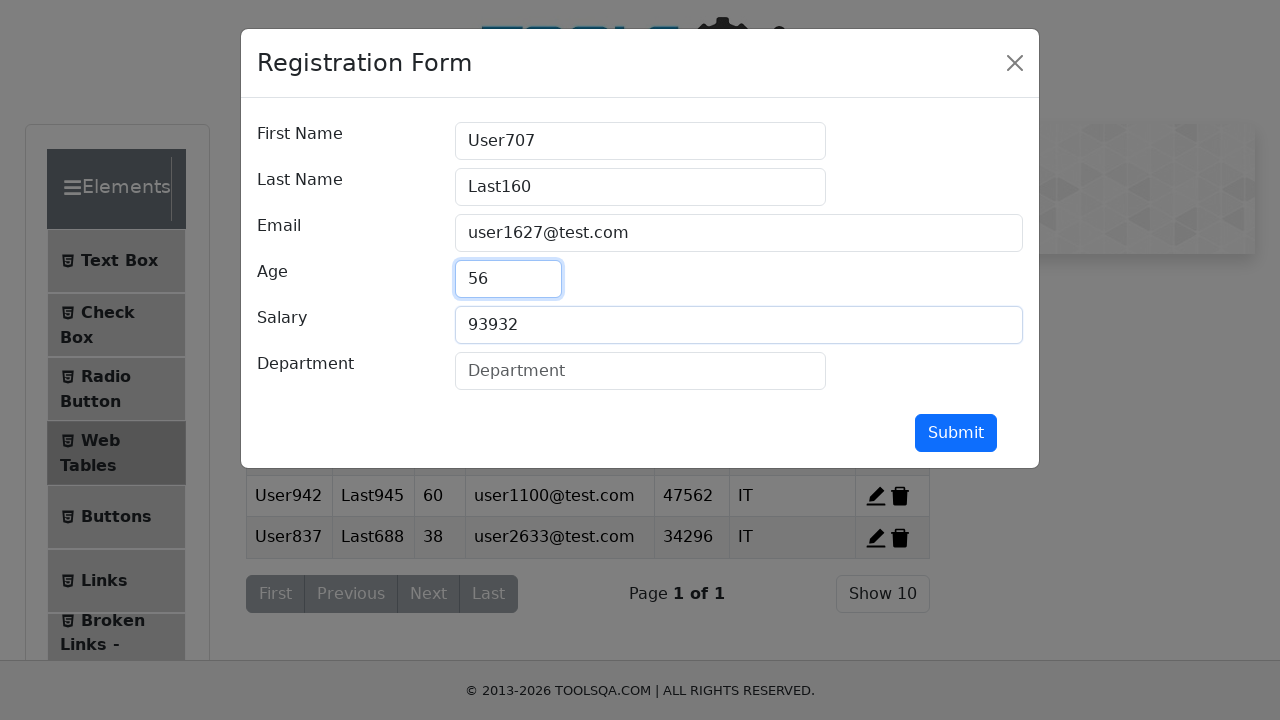

Filled department field for entry 3 on #department
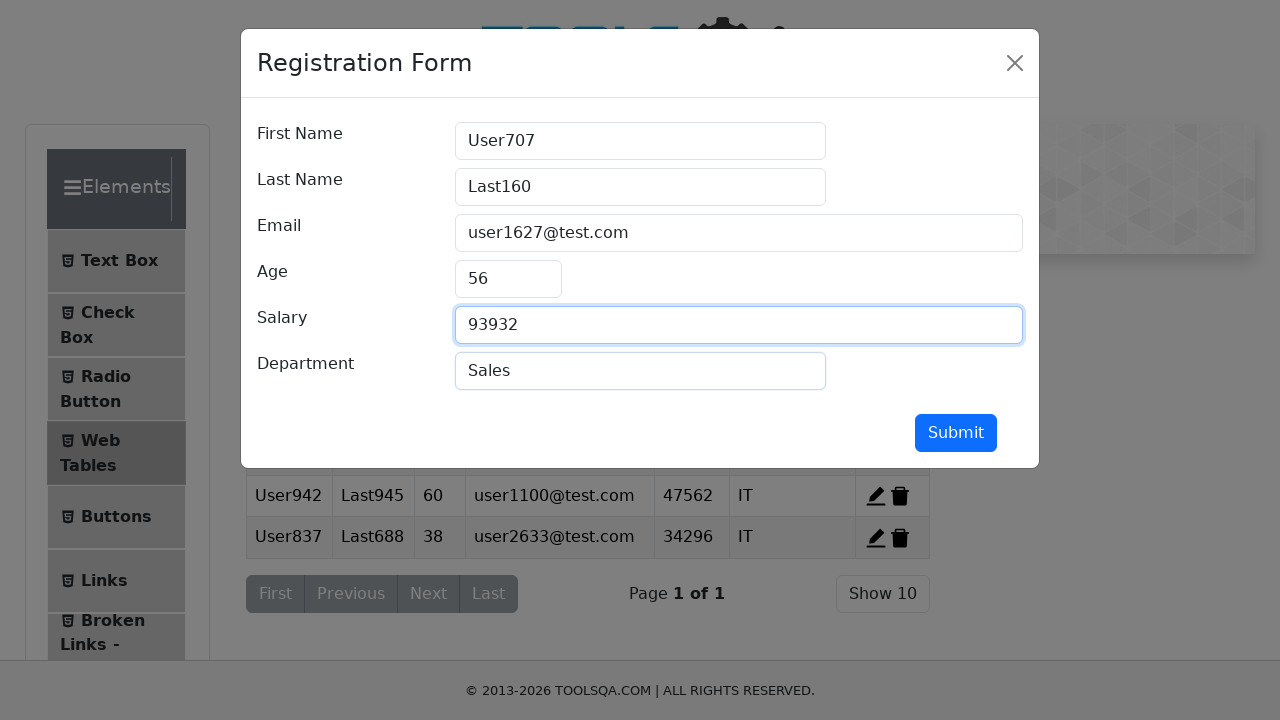

Submitted form for entry 3 at (956, 433) on #submit
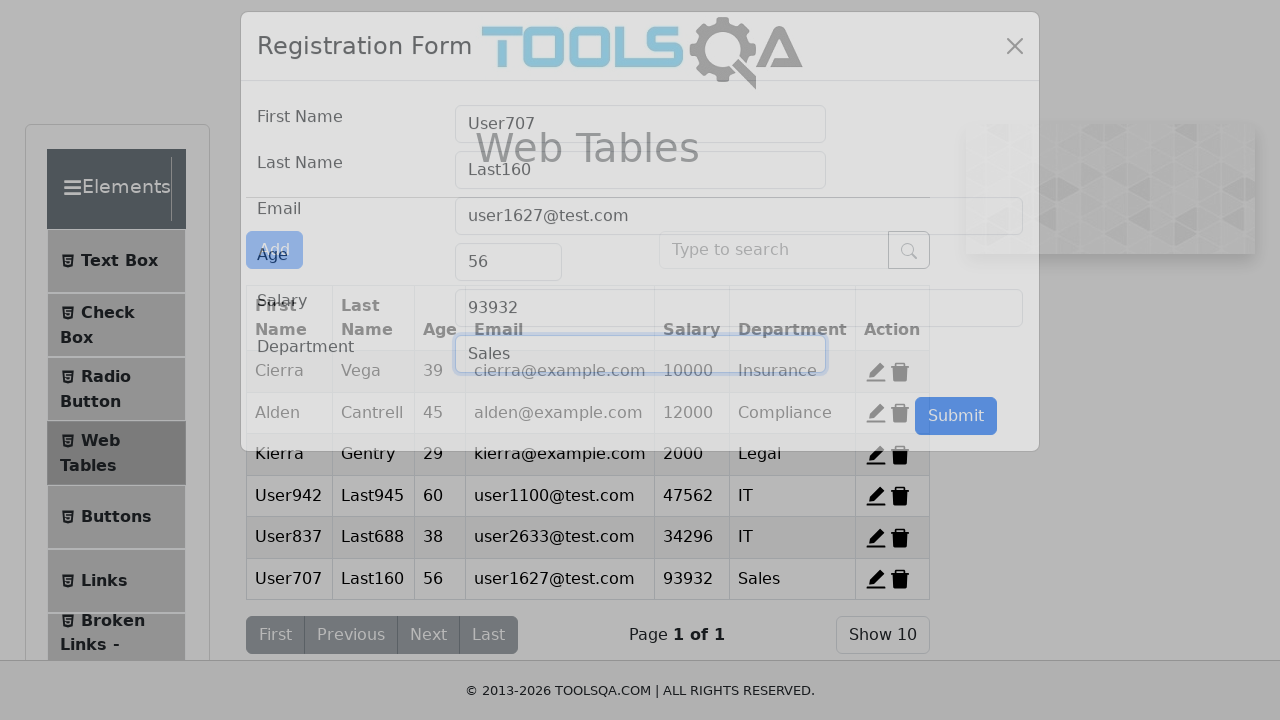

Clicked Add button for entry 4 at (274, 250) on #addNewRecordButton
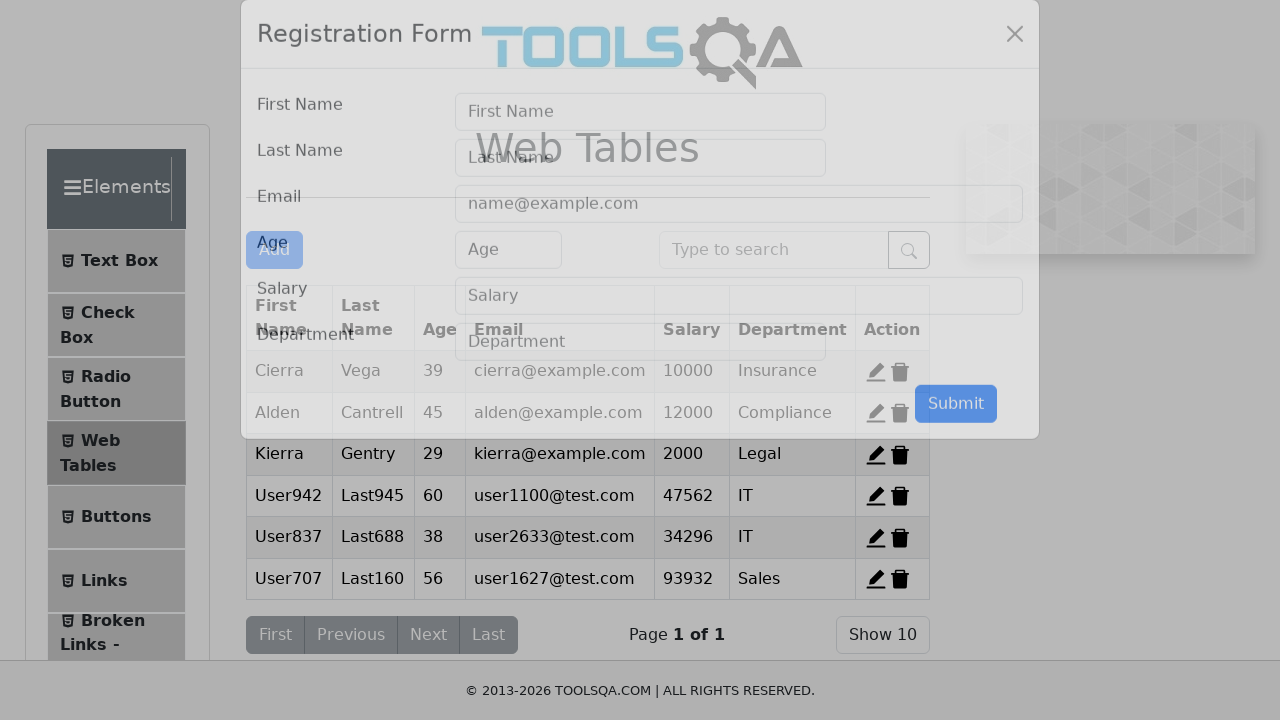

Filled first name field for entry 4 on #firstName
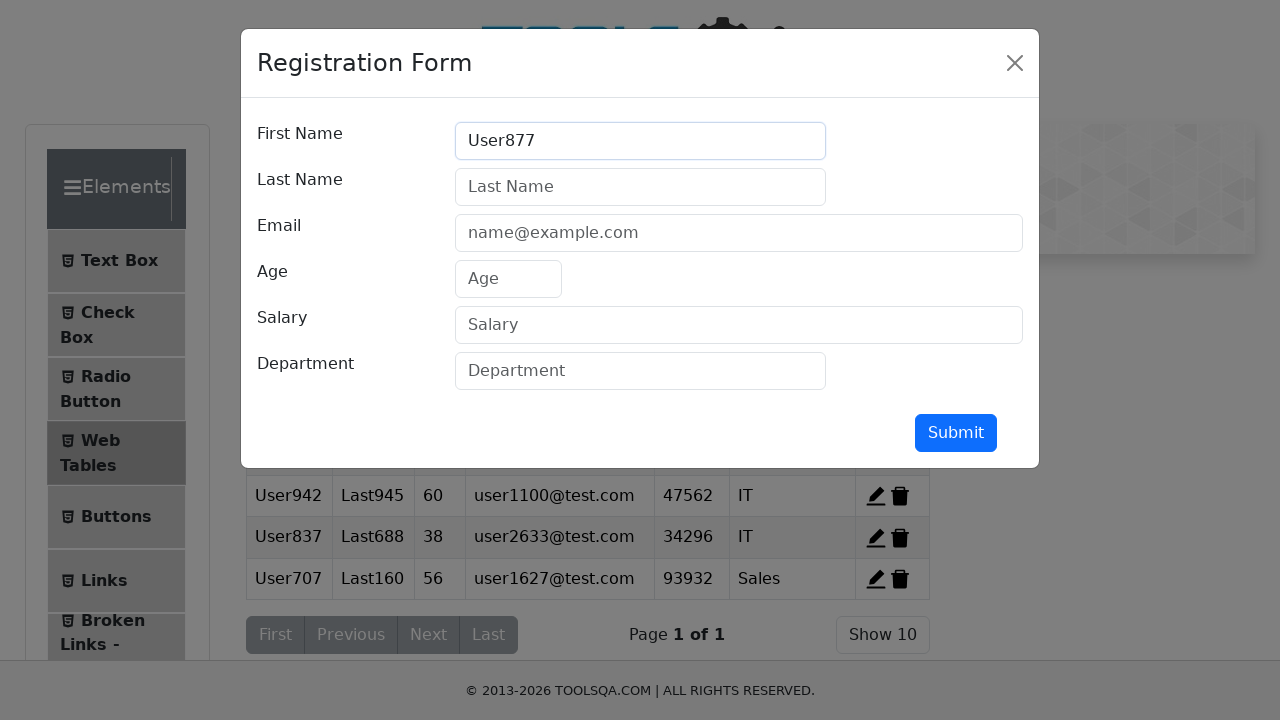

Filled last name field for entry 4 on #lastName
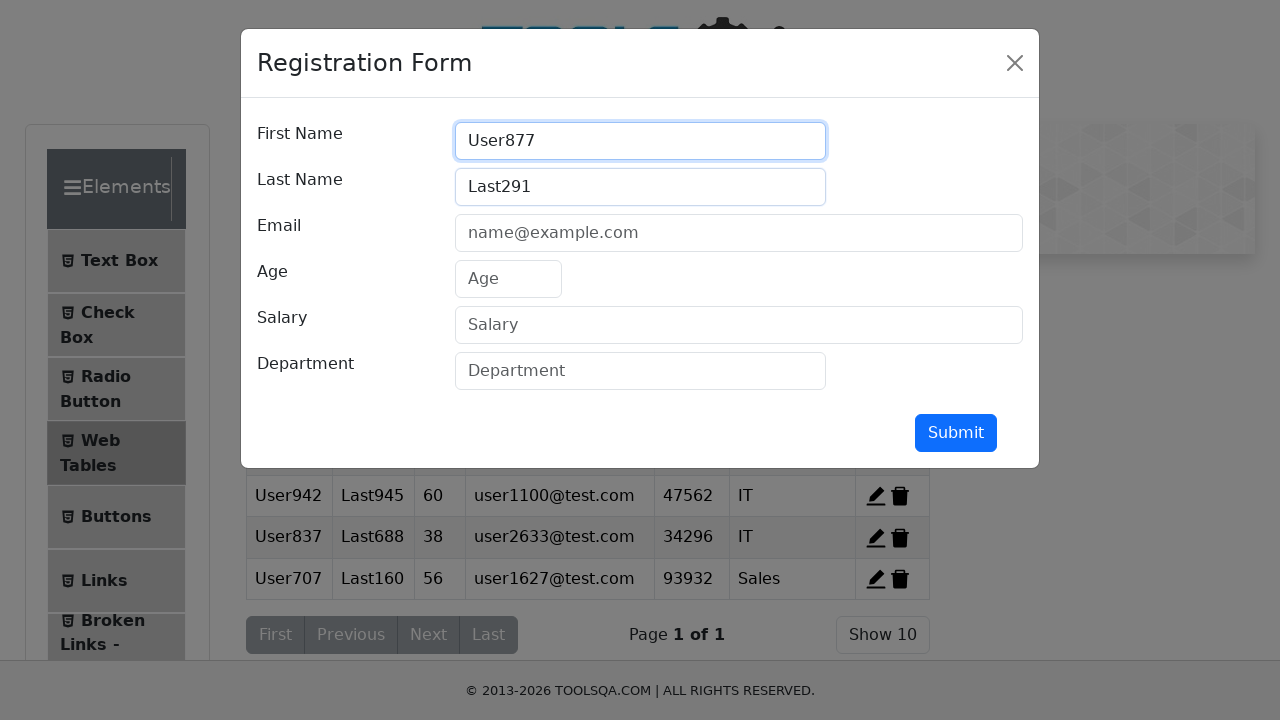

Filled email field for entry 4 on #userEmail
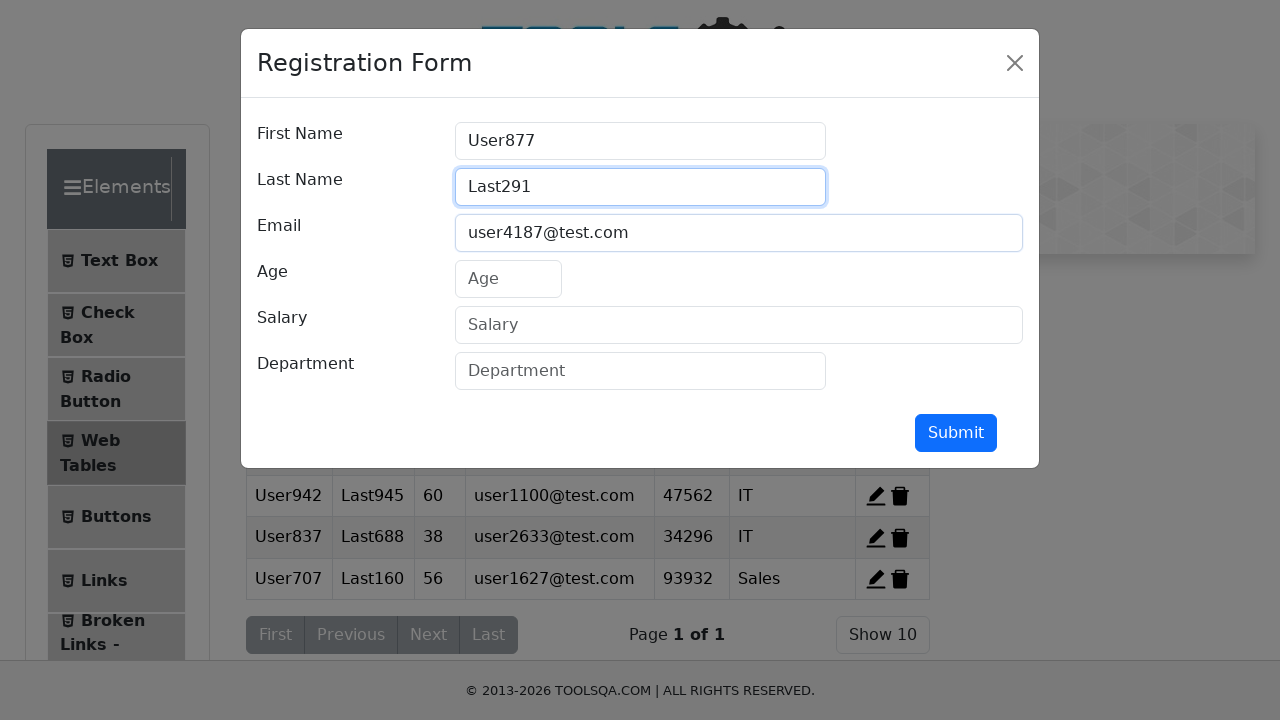

Filled age field for entry 4 on #age
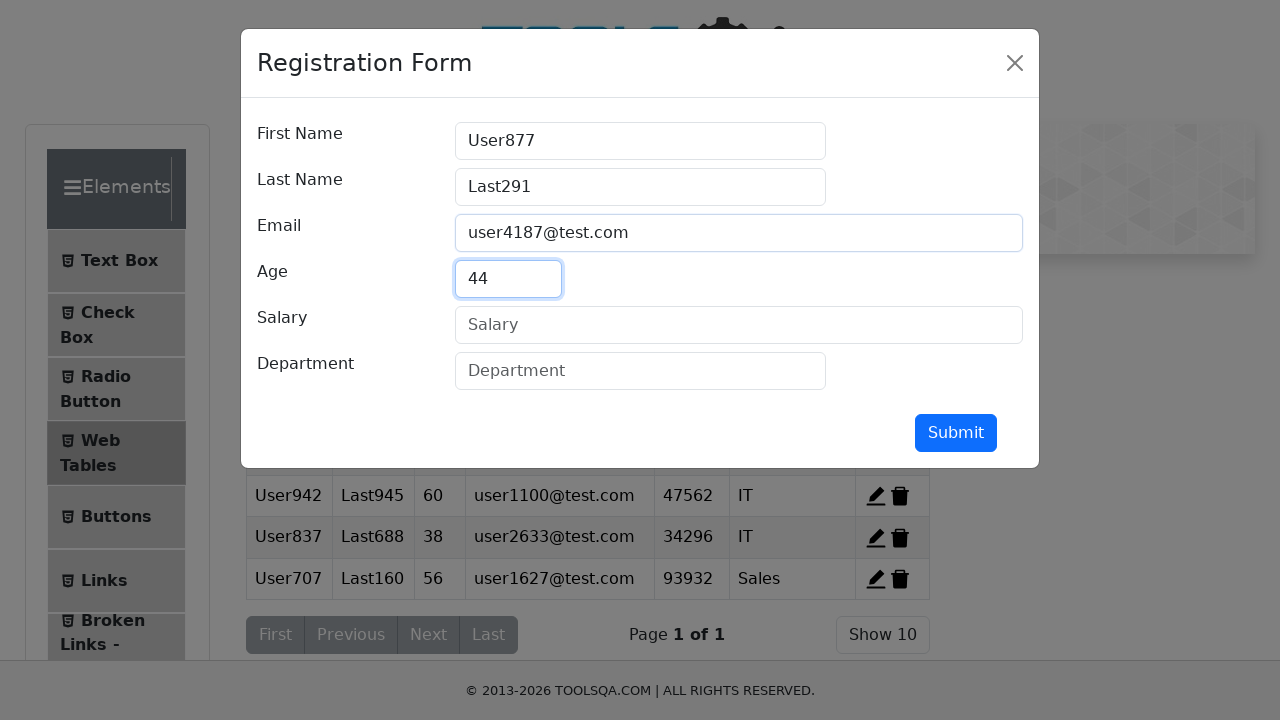

Filled salary field for entry 4 on #salary
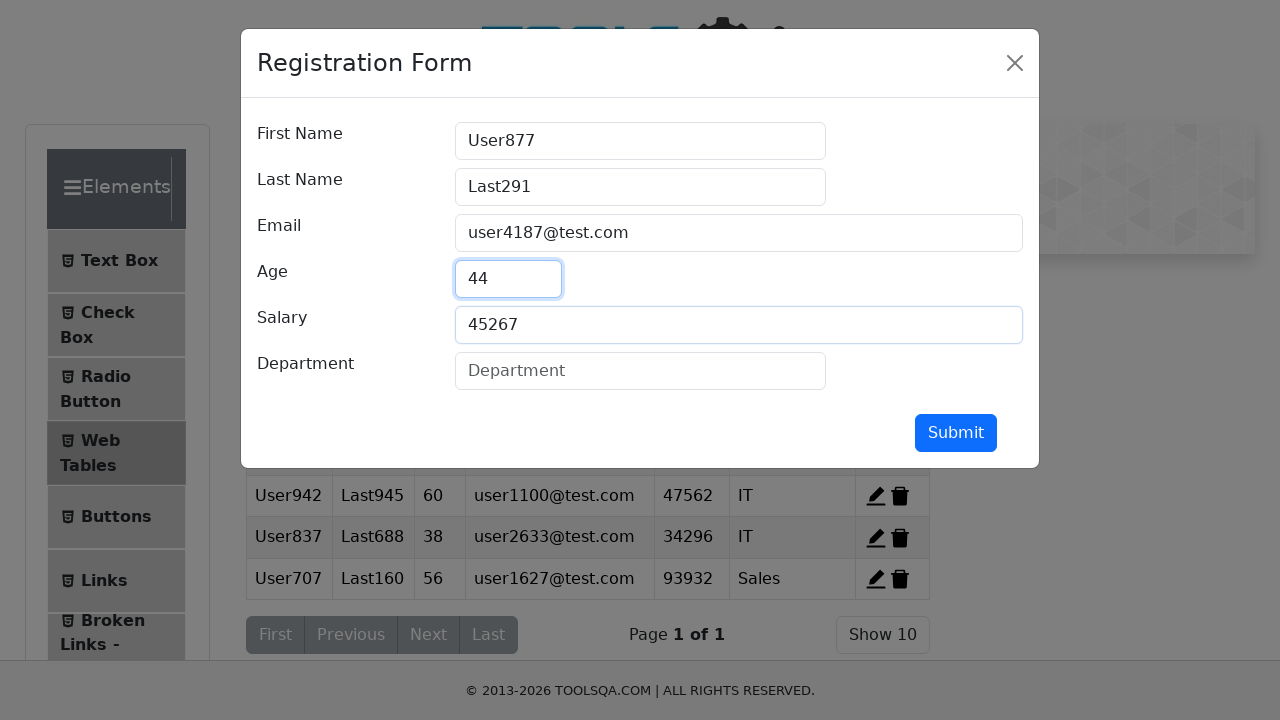

Filled department field for entry 4 on #department
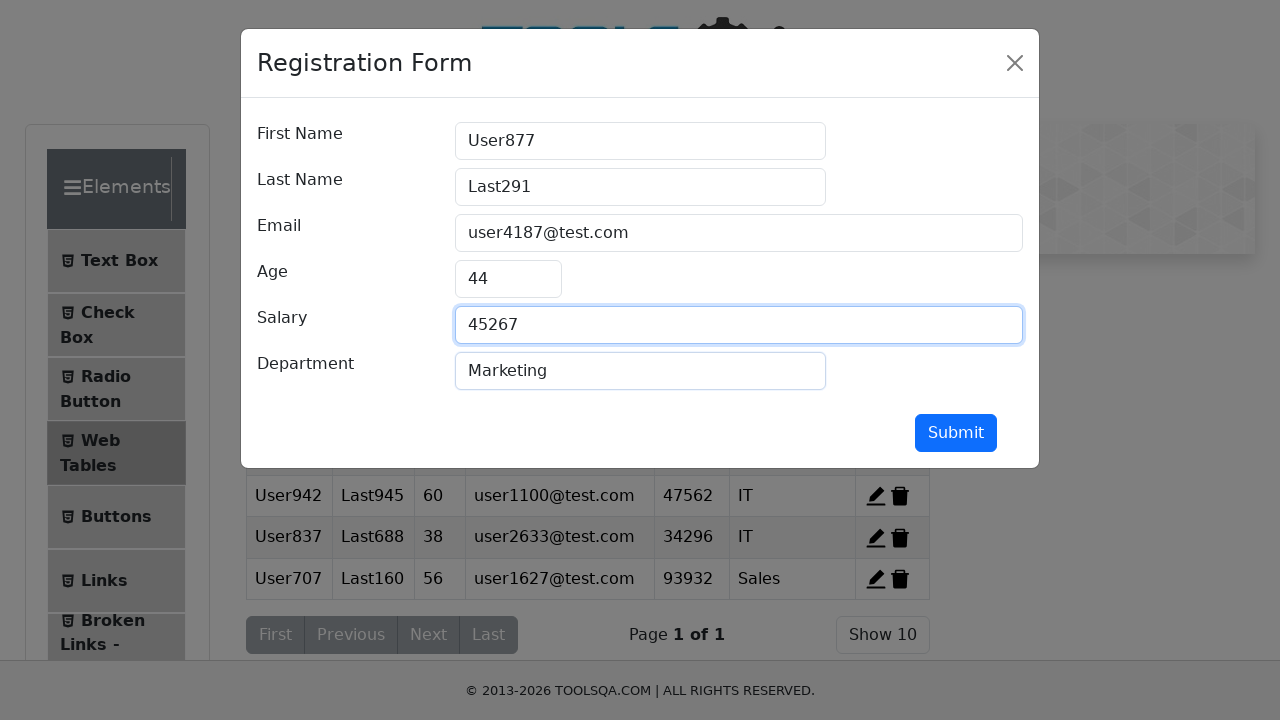

Submitted form for entry 4 at (956, 433) on #submit
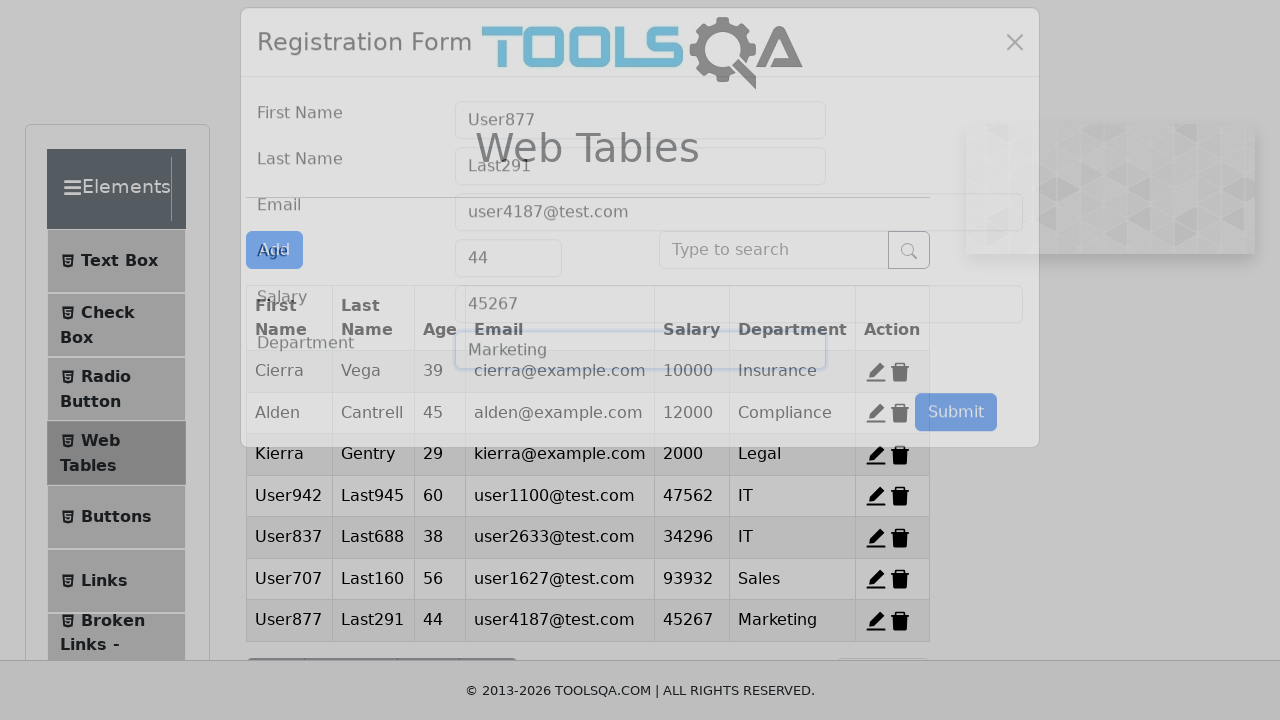

Clicked Add button for entry 5 at (274, 250) on #addNewRecordButton
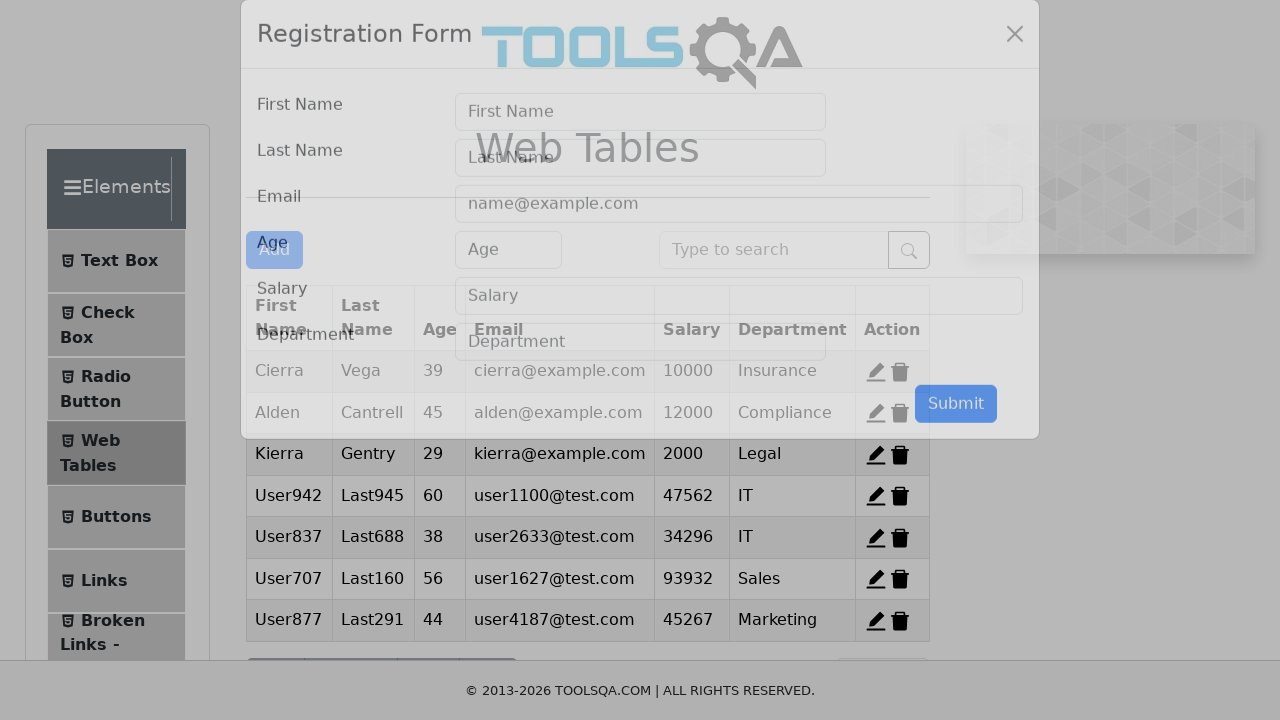

Filled first name field for entry 5 on #firstName
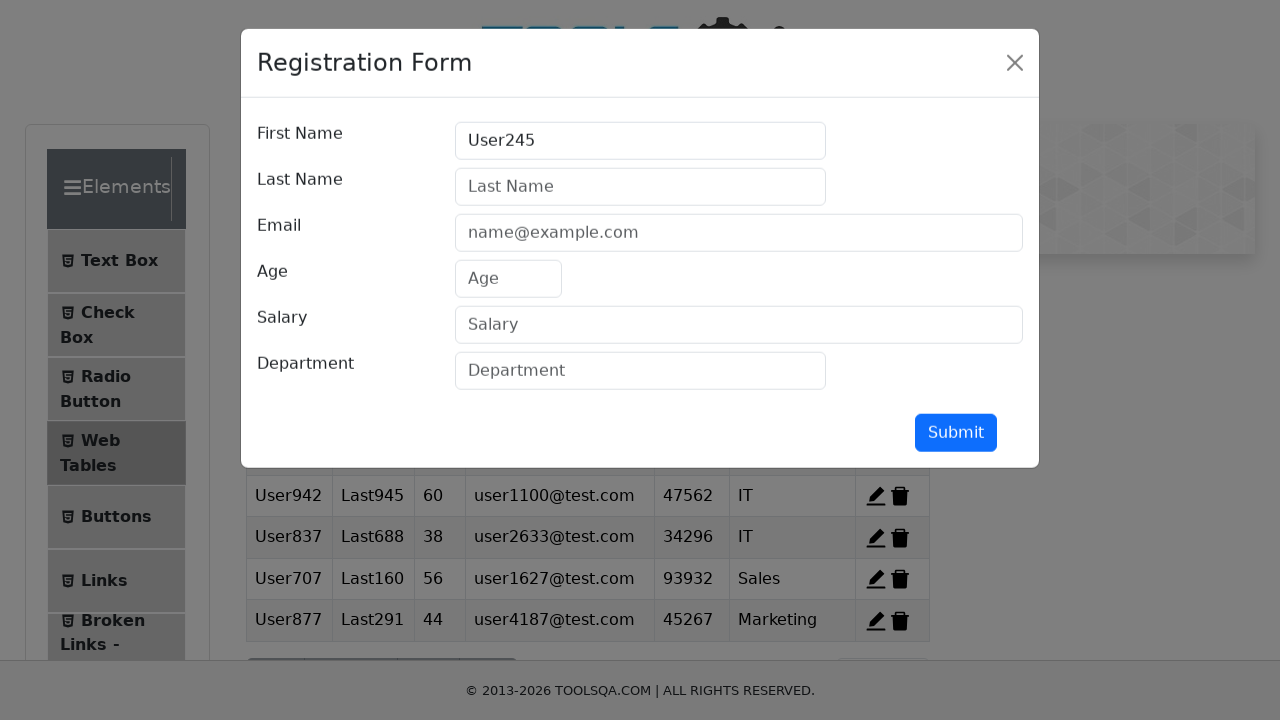

Filled last name field for entry 5 on #lastName
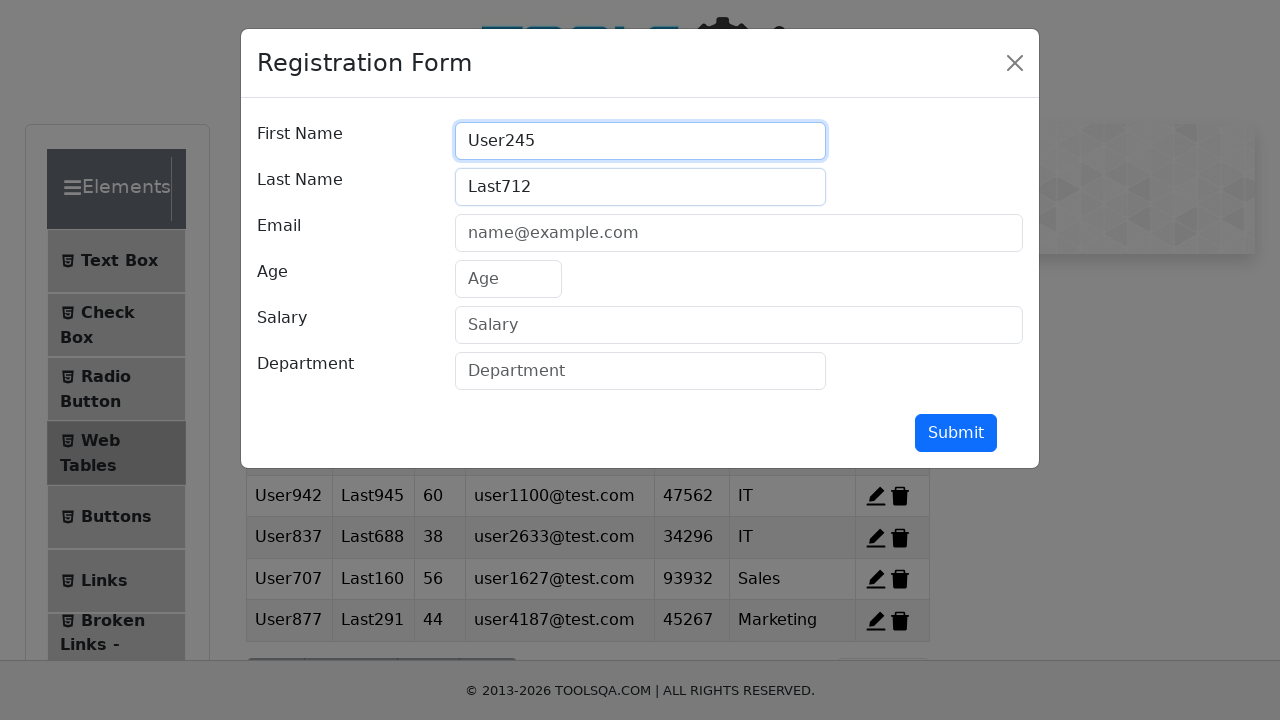

Filled email field for entry 5 on #userEmail
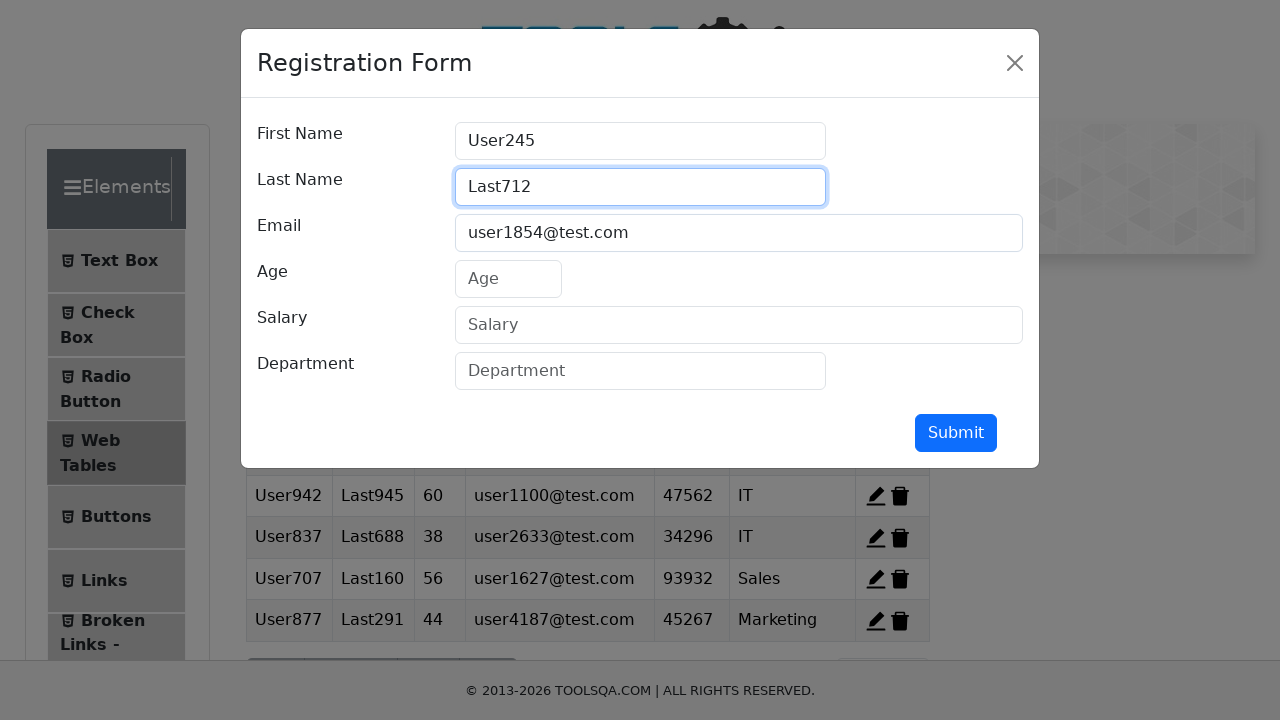

Filled age field for entry 5 on #age
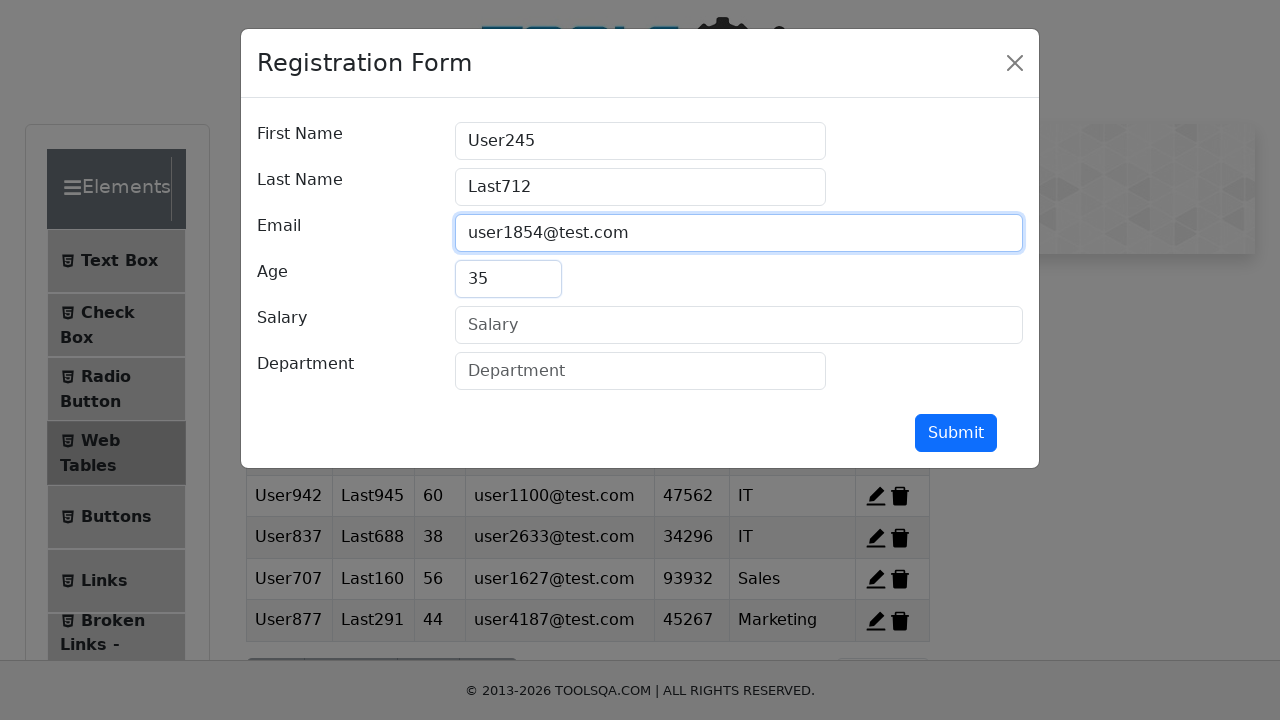

Filled salary field for entry 5 on #salary
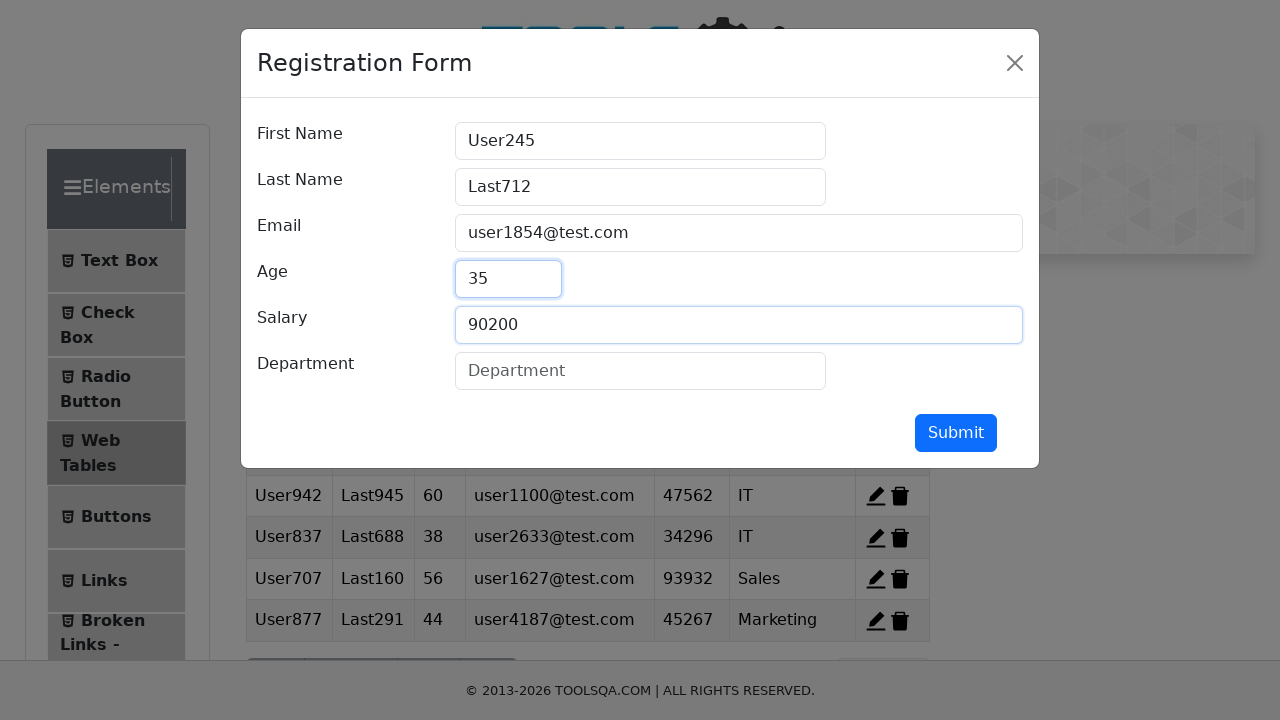

Filled department field for entry 5 on #department
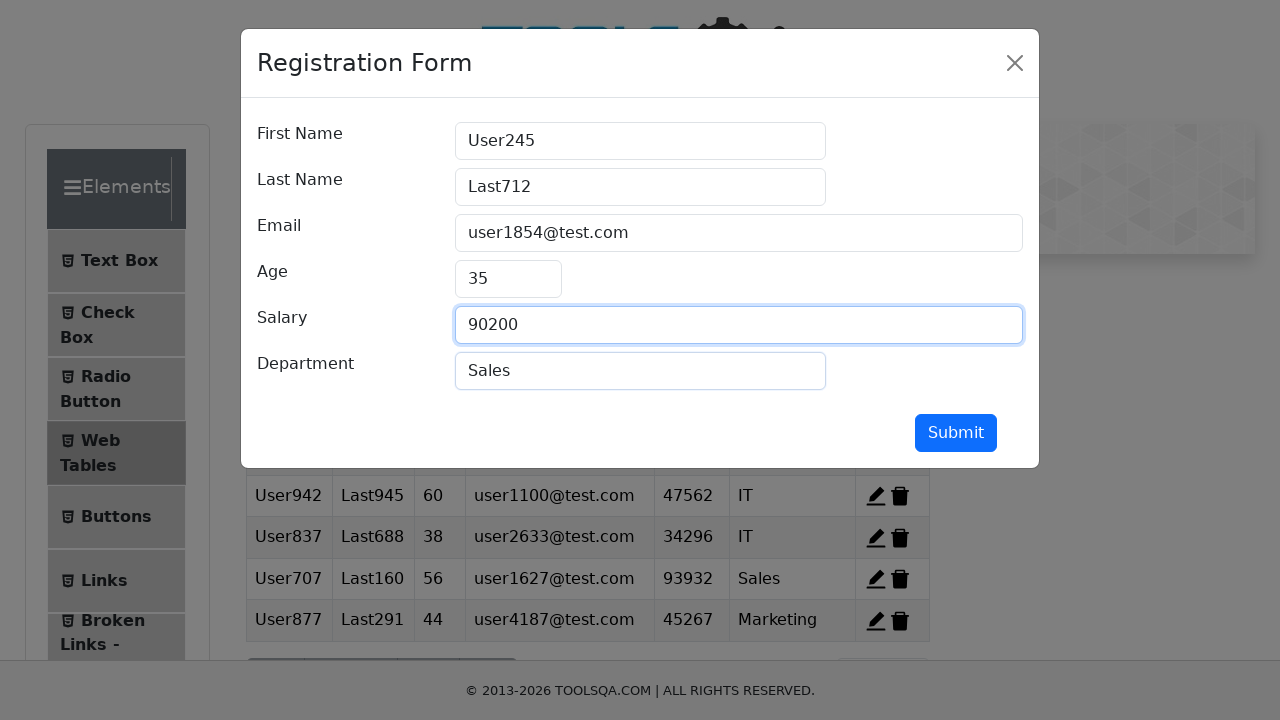

Submitted form for entry 5 at (956, 433) on #submit
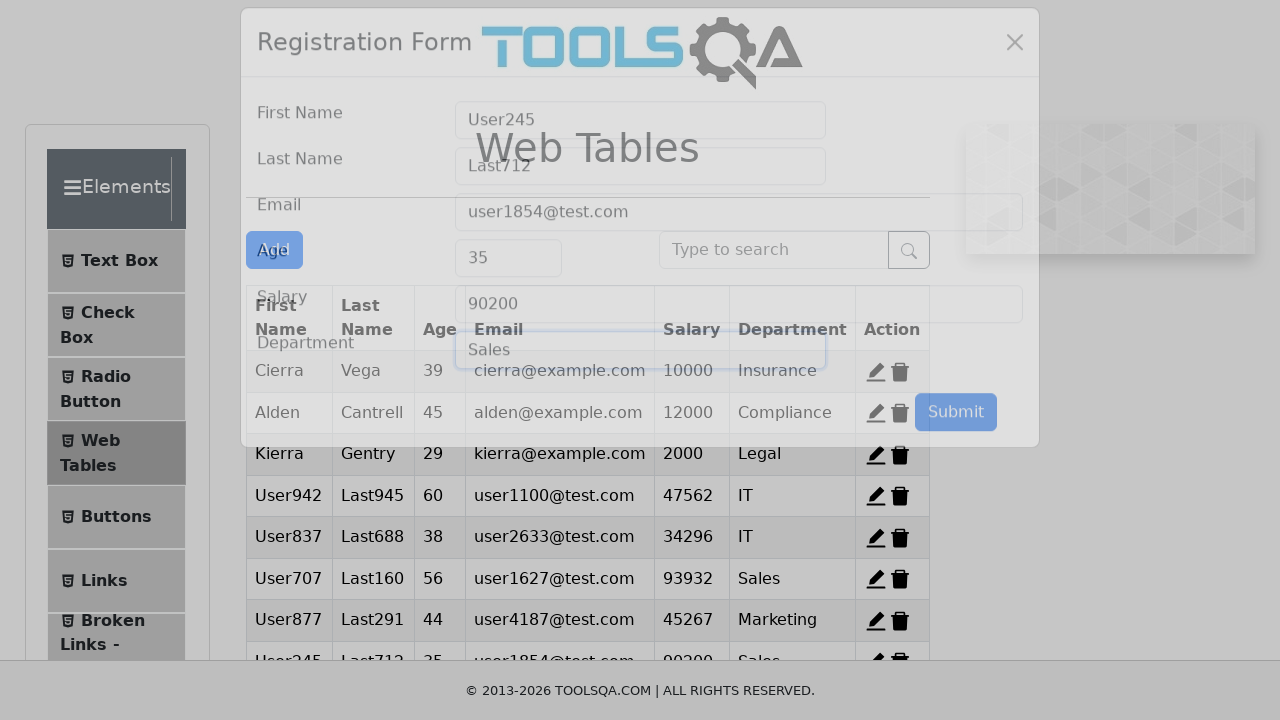

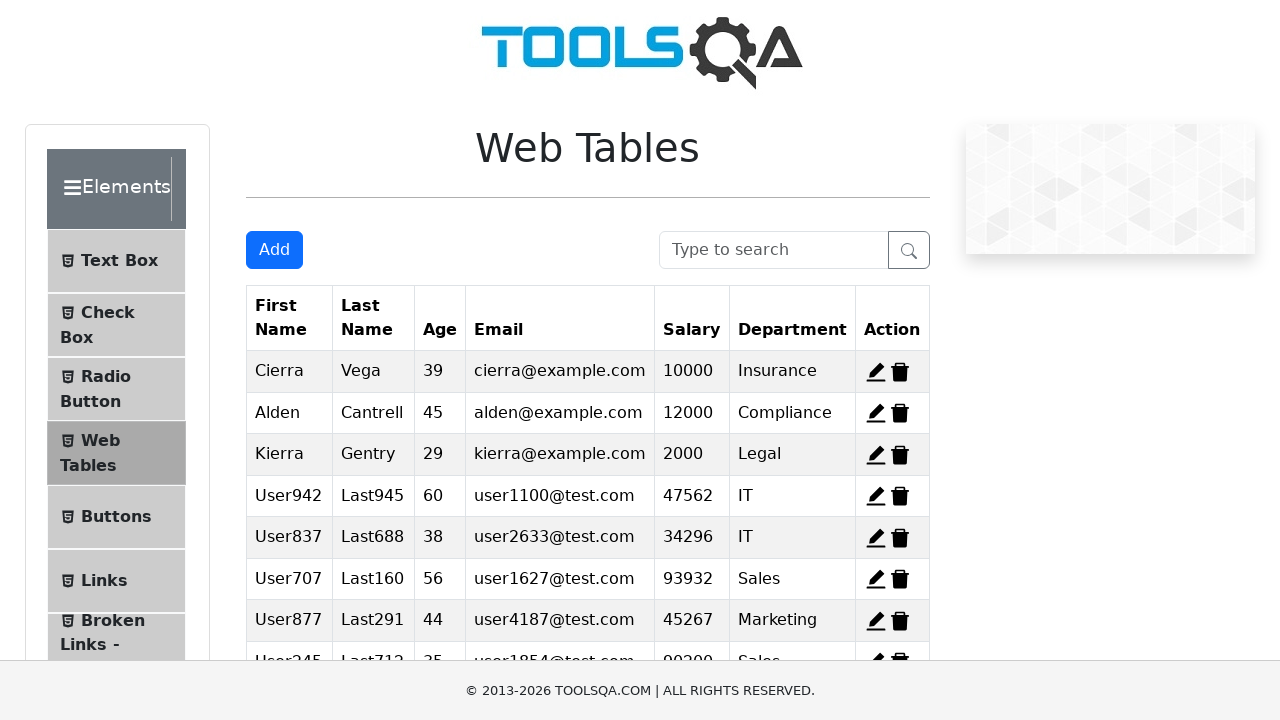